Tests slider functionality by moving the slider to the right using keyboard arrow keys

Starting URL: https://demoqa.com/slider

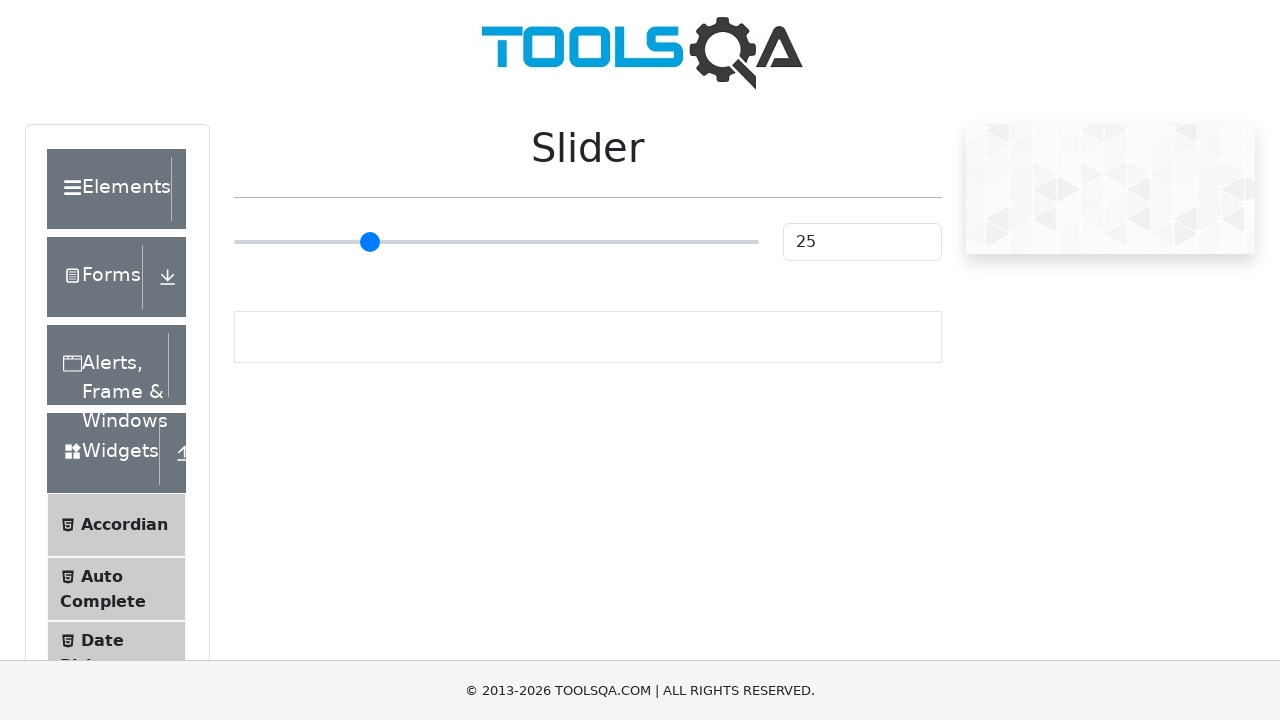

Slider element loaded and is visible
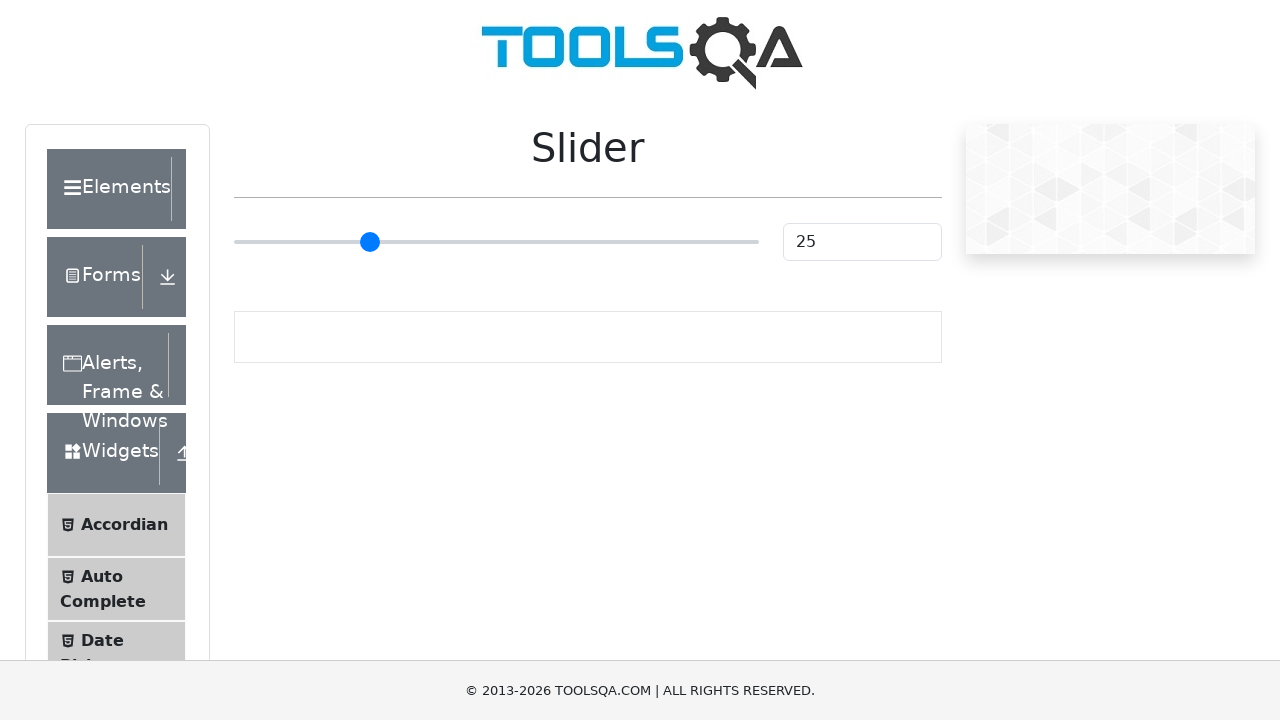

Pressed ArrowRight key to move slider right (iteration 1/50) on .range-slider
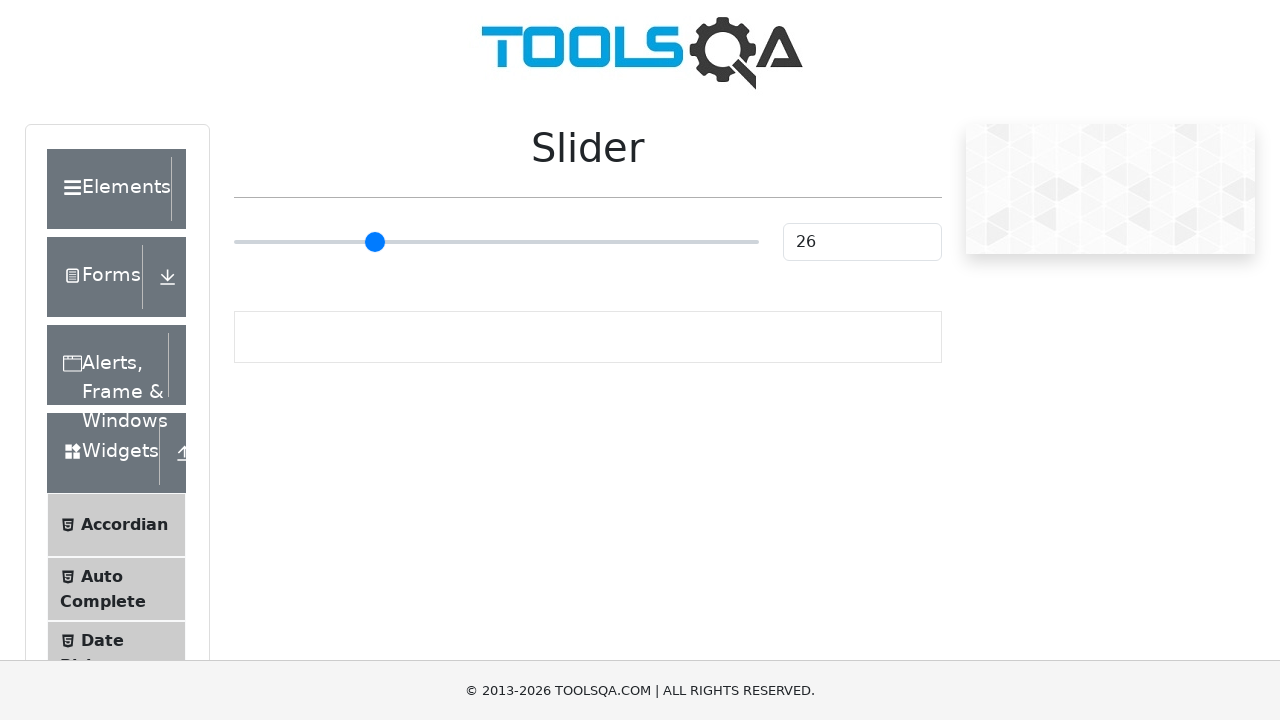

Pressed ArrowRight key to move slider right (iteration 2/50) on .range-slider
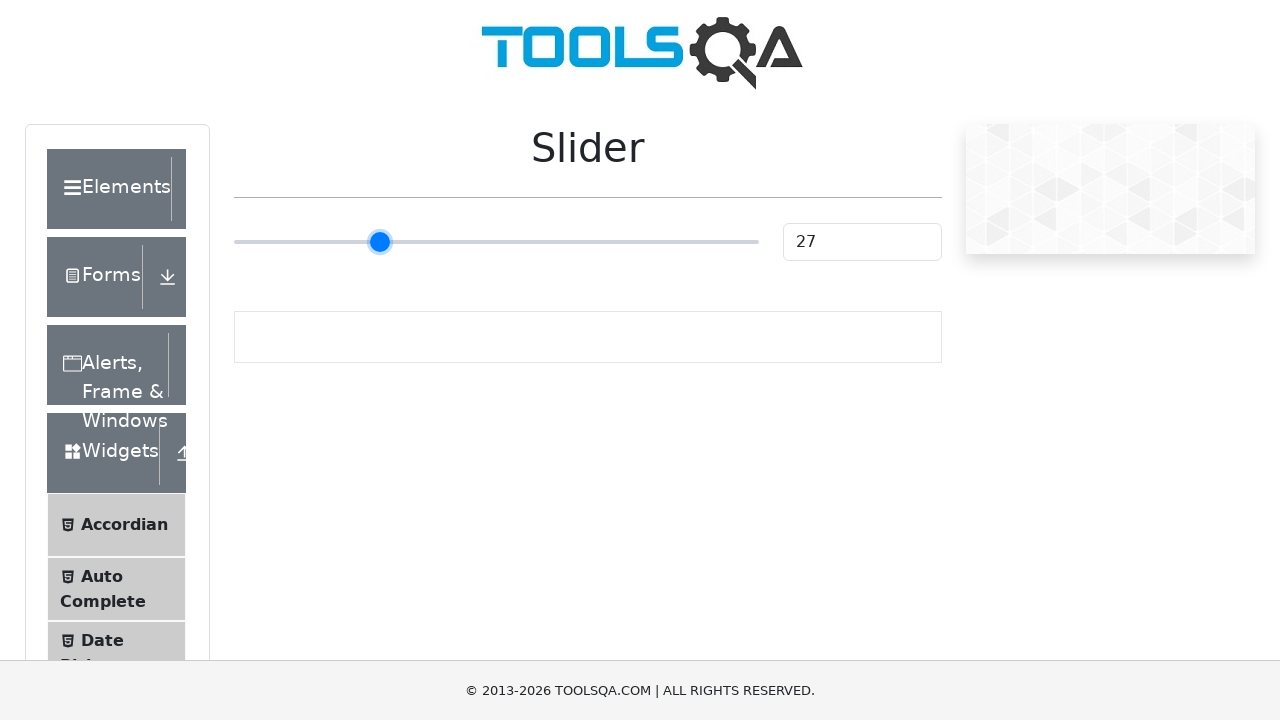

Pressed ArrowRight key to move slider right (iteration 3/50) on .range-slider
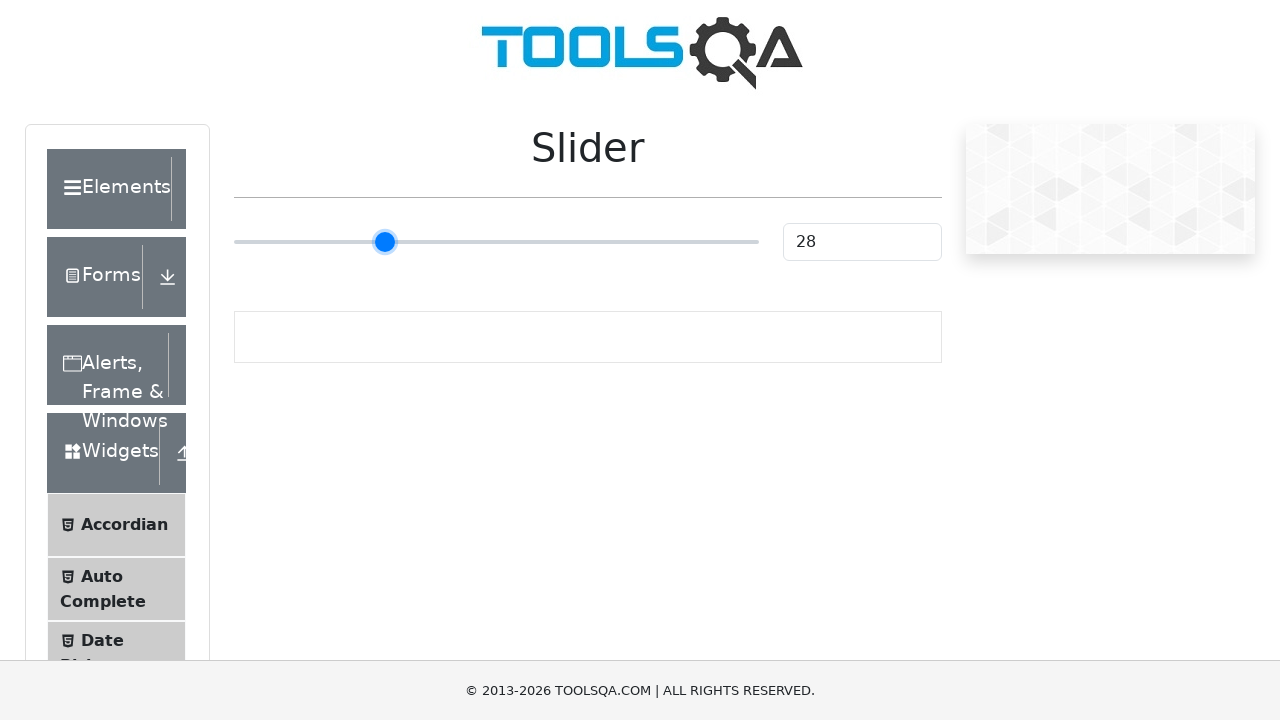

Pressed ArrowRight key to move slider right (iteration 4/50) on .range-slider
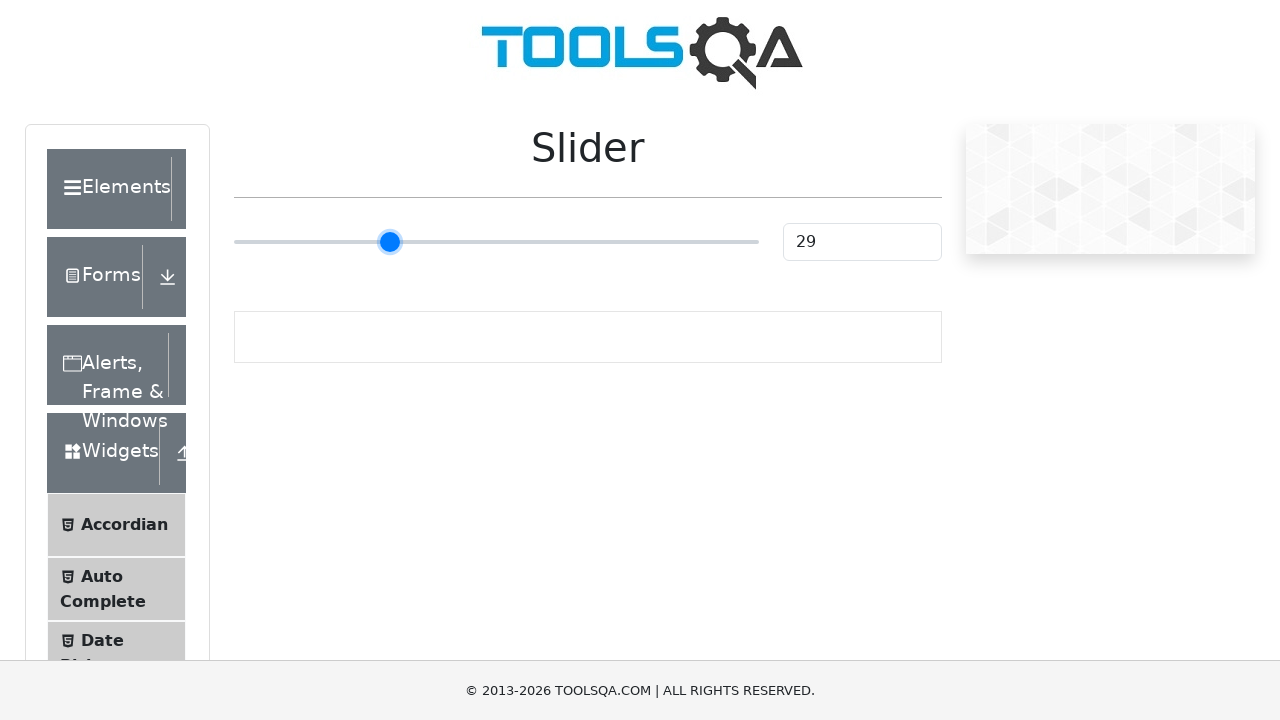

Pressed ArrowRight key to move slider right (iteration 5/50) on .range-slider
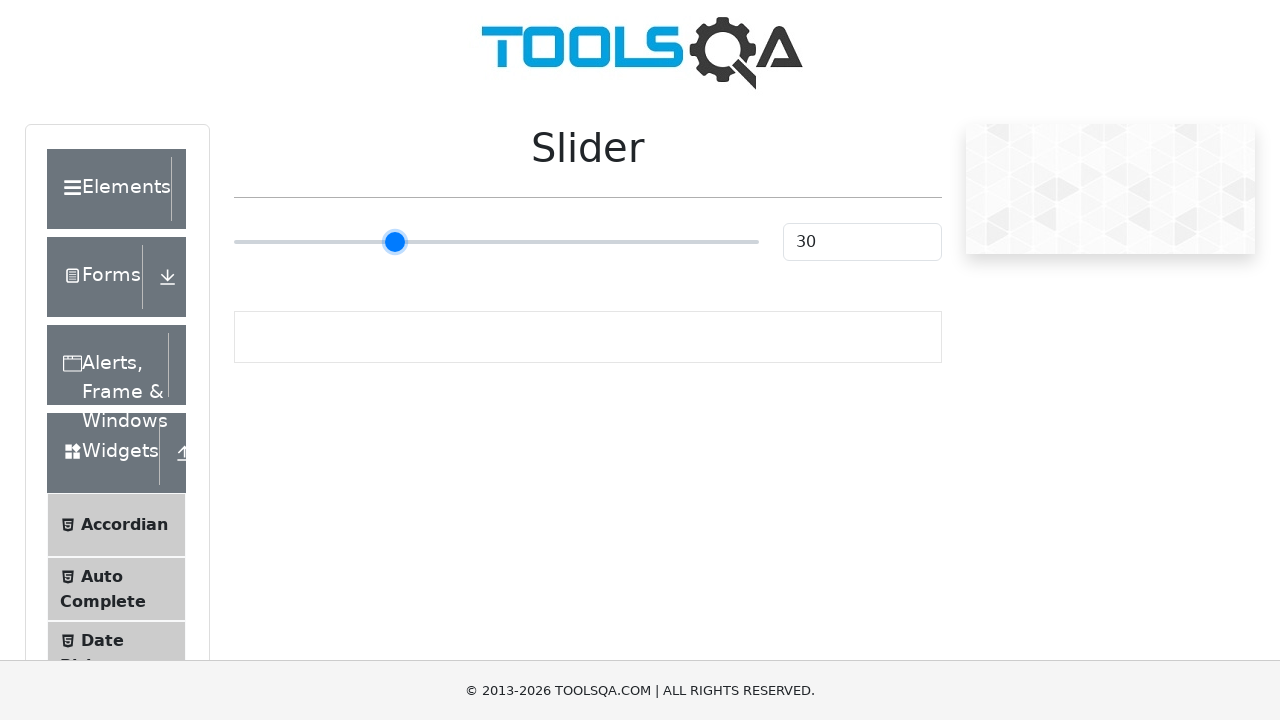

Pressed ArrowRight key to move slider right (iteration 6/50) on .range-slider
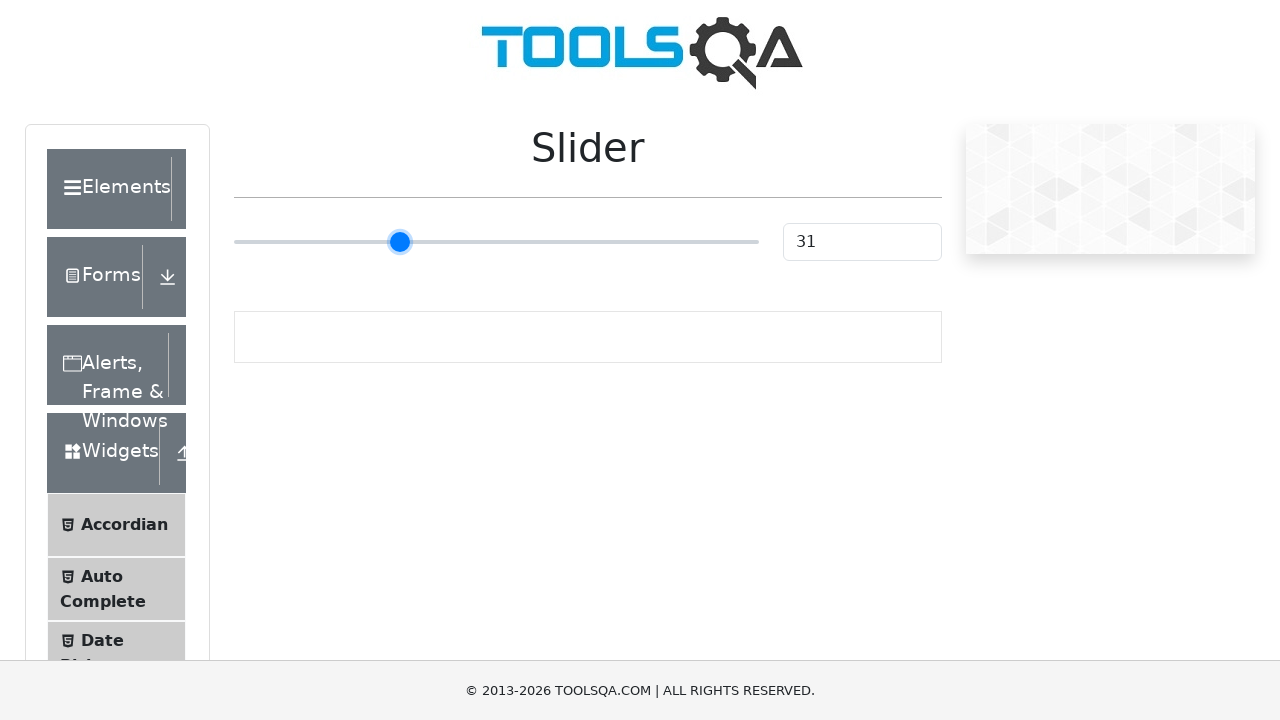

Pressed ArrowRight key to move slider right (iteration 7/50) on .range-slider
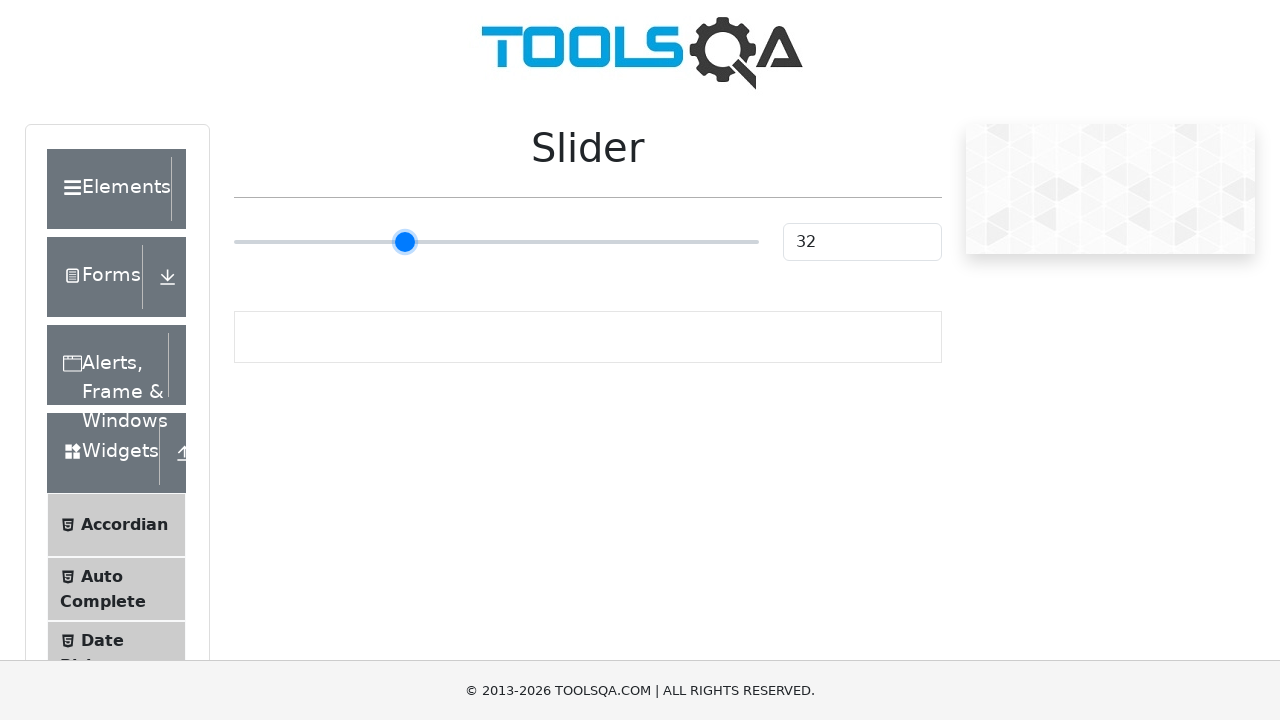

Pressed ArrowRight key to move slider right (iteration 8/50) on .range-slider
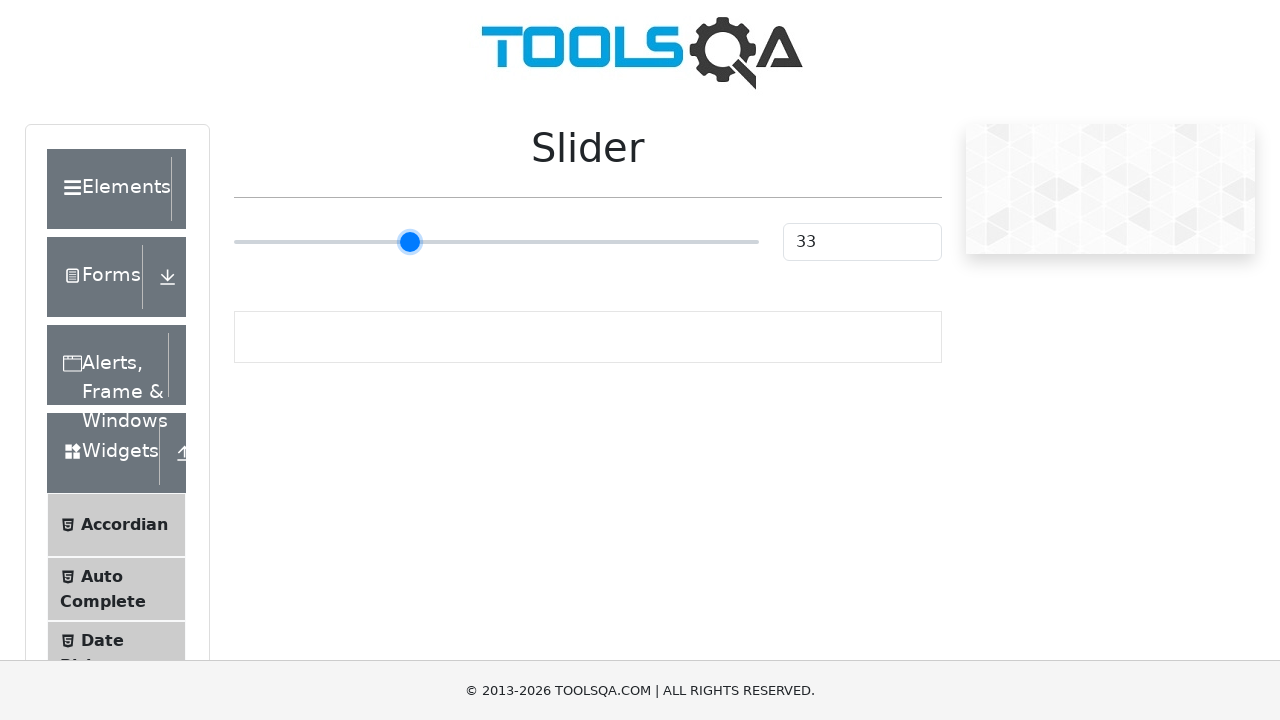

Pressed ArrowRight key to move slider right (iteration 9/50) on .range-slider
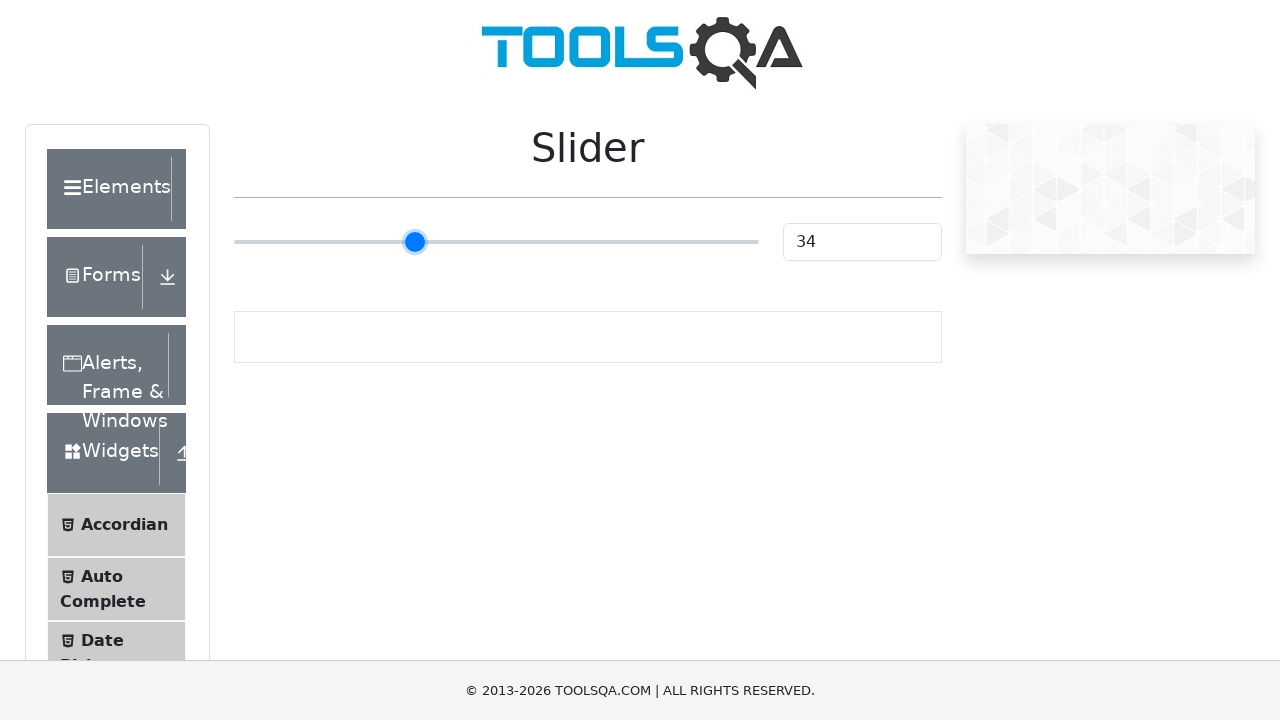

Pressed ArrowRight key to move slider right (iteration 10/50) on .range-slider
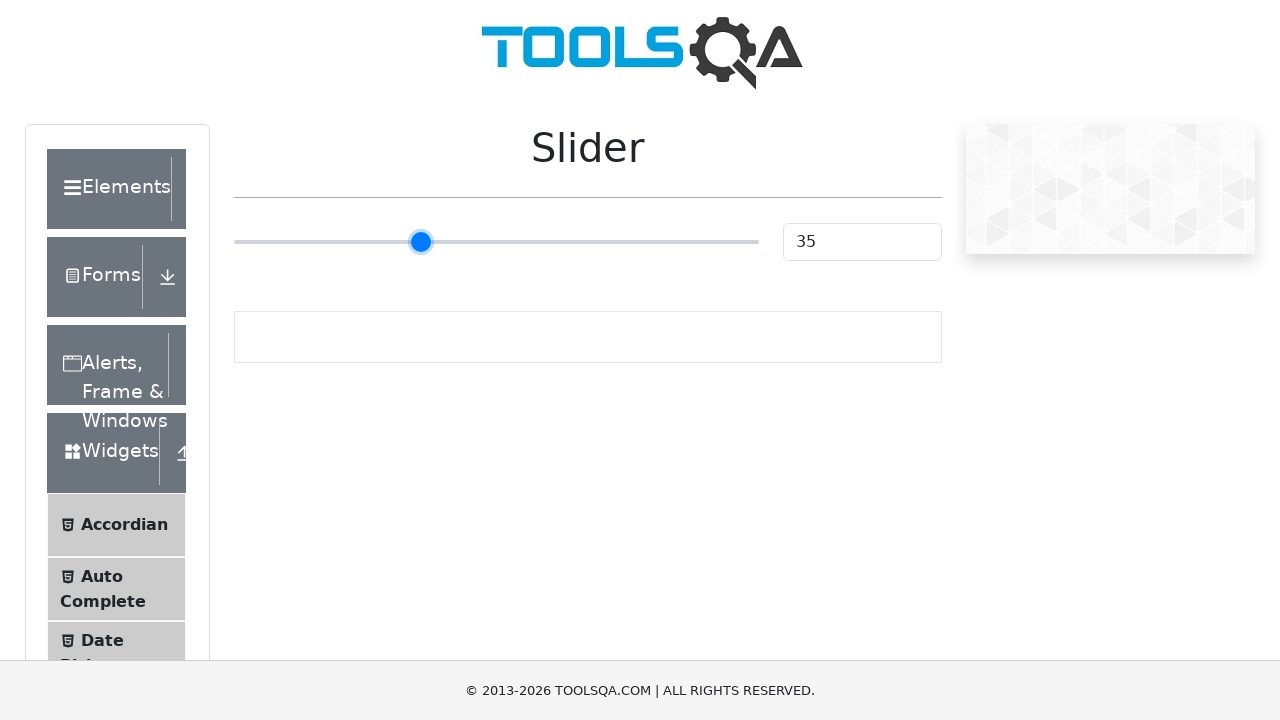

Pressed ArrowRight key to move slider right (iteration 11/50) on .range-slider
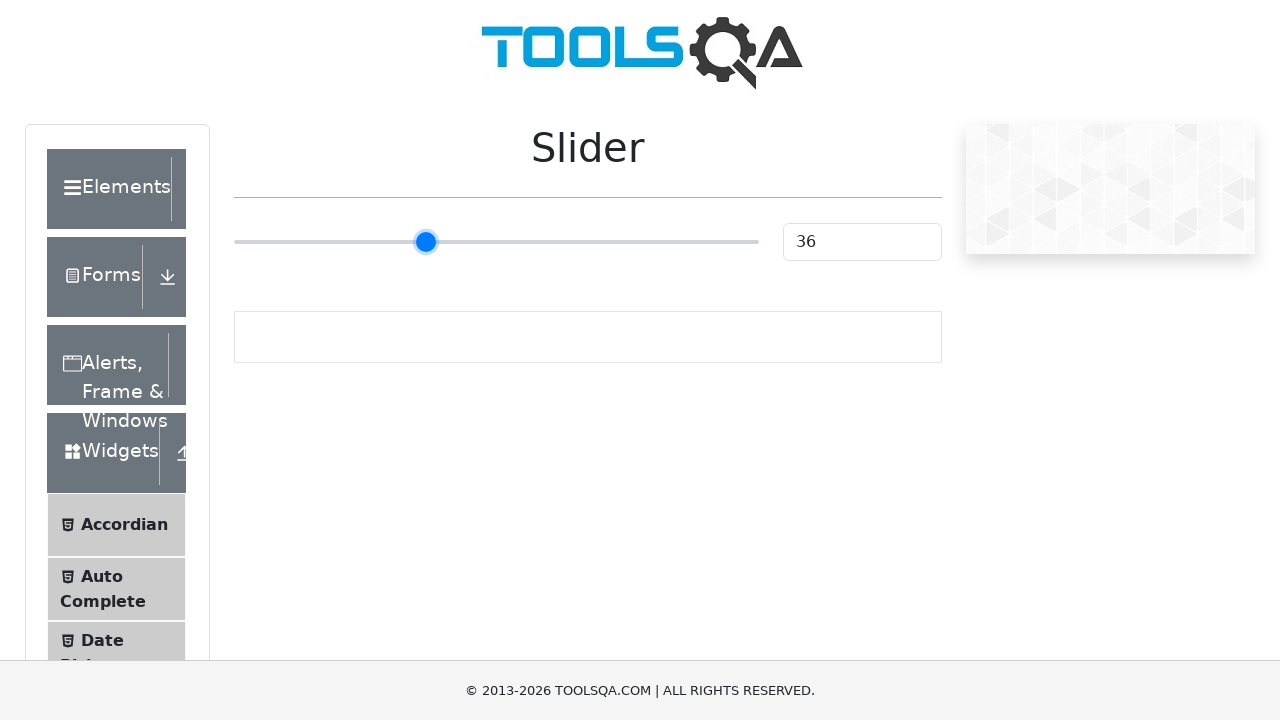

Pressed ArrowRight key to move slider right (iteration 12/50) on .range-slider
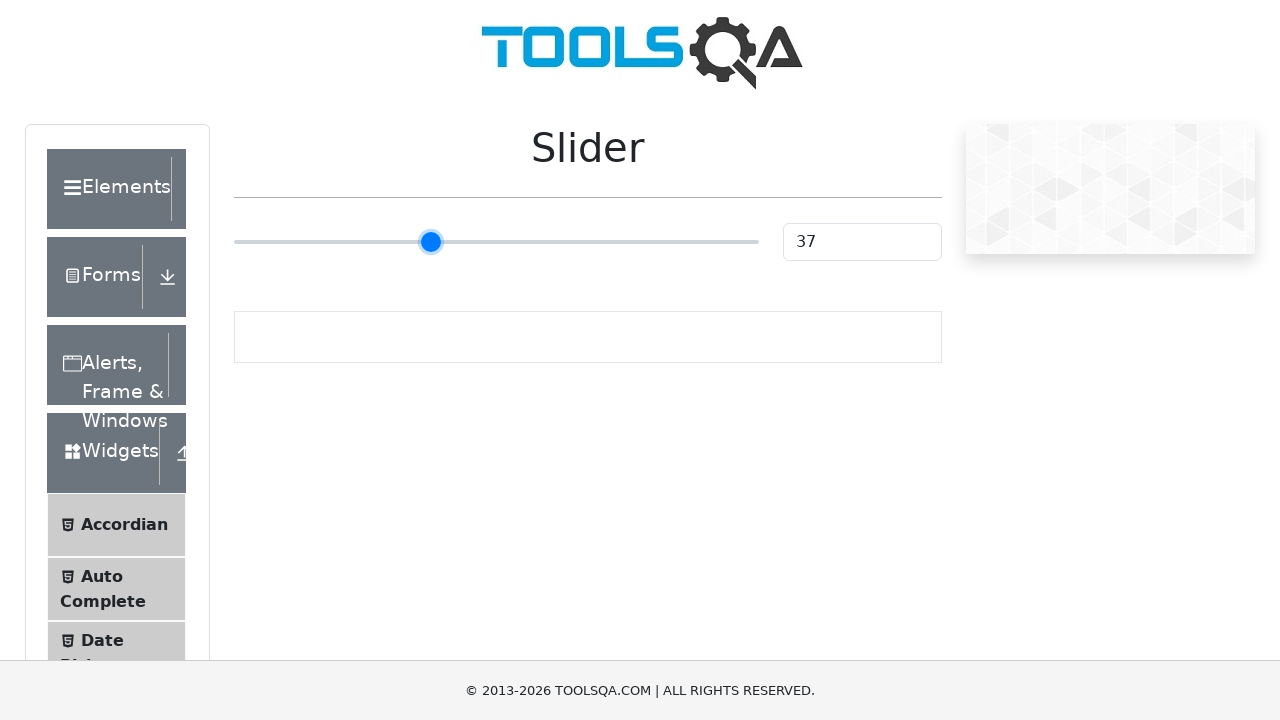

Pressed ArrowRight key to move slider right (iteration 13/50) on .range-slider
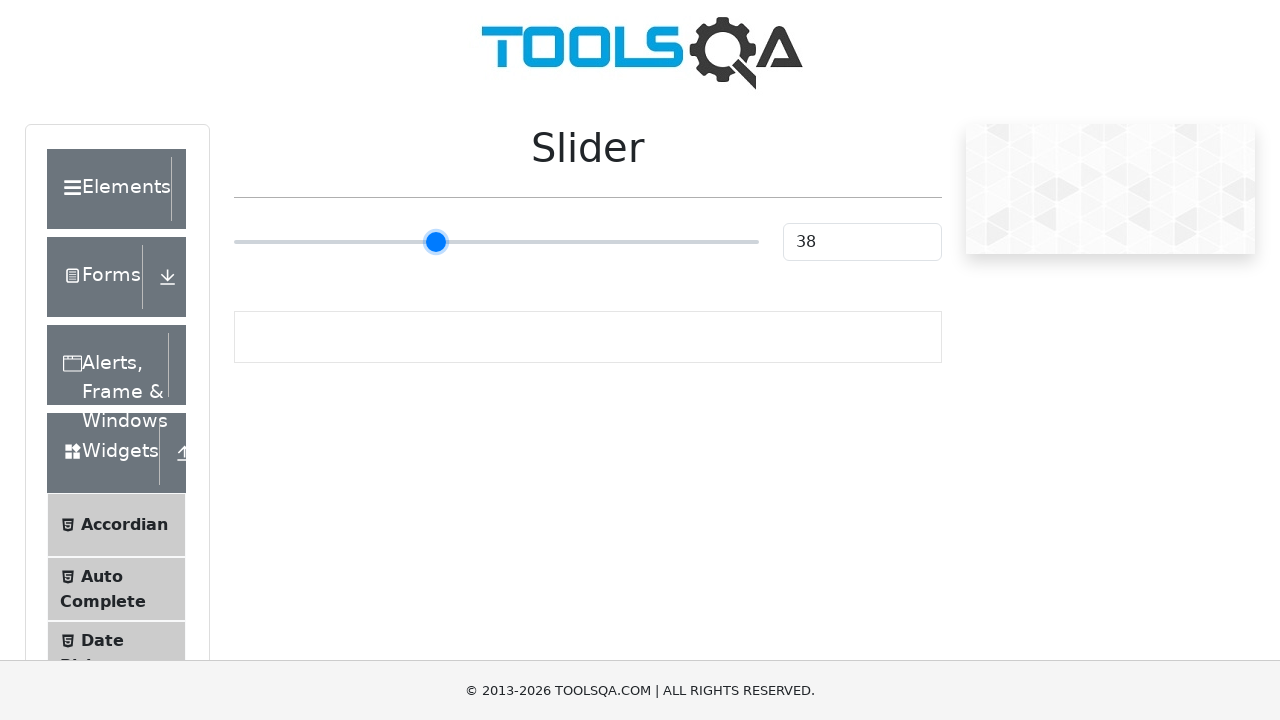

Pressed ArrowRight key to move slider right (iteration 14/50) on .range-slider
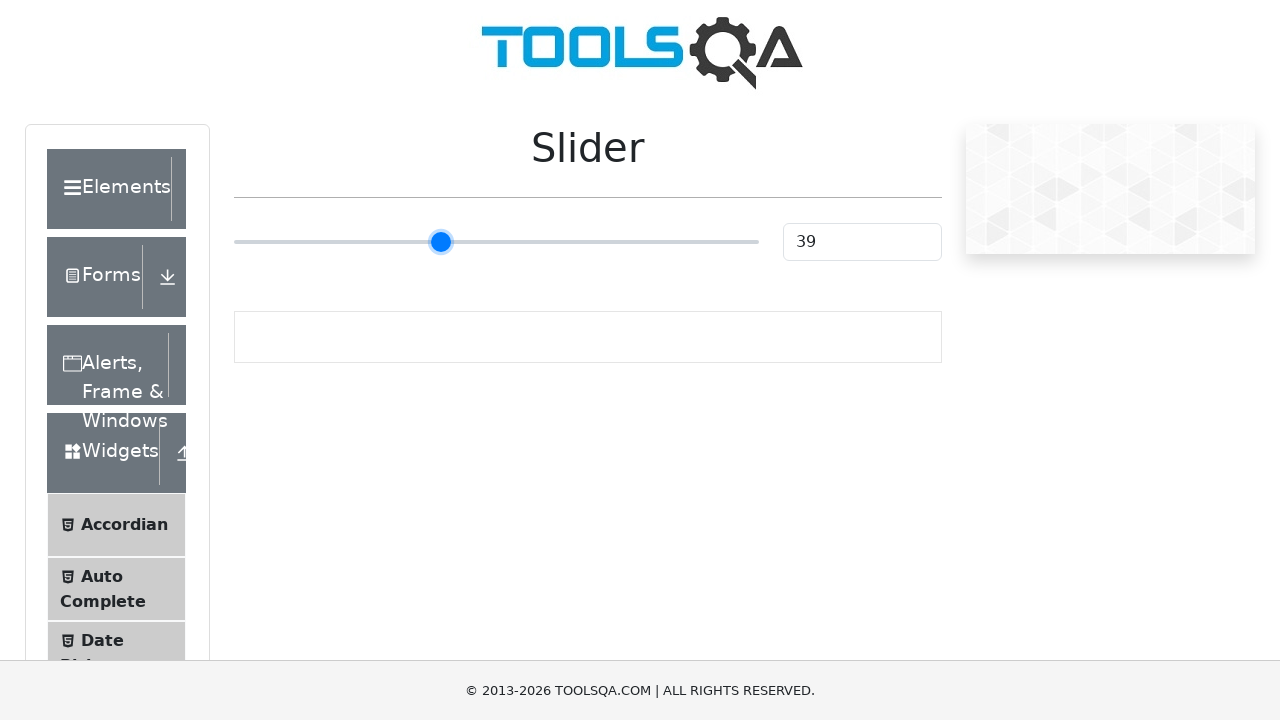

Pressed ArrowRight key to move slider right (iteration 15/50) on .range-slider
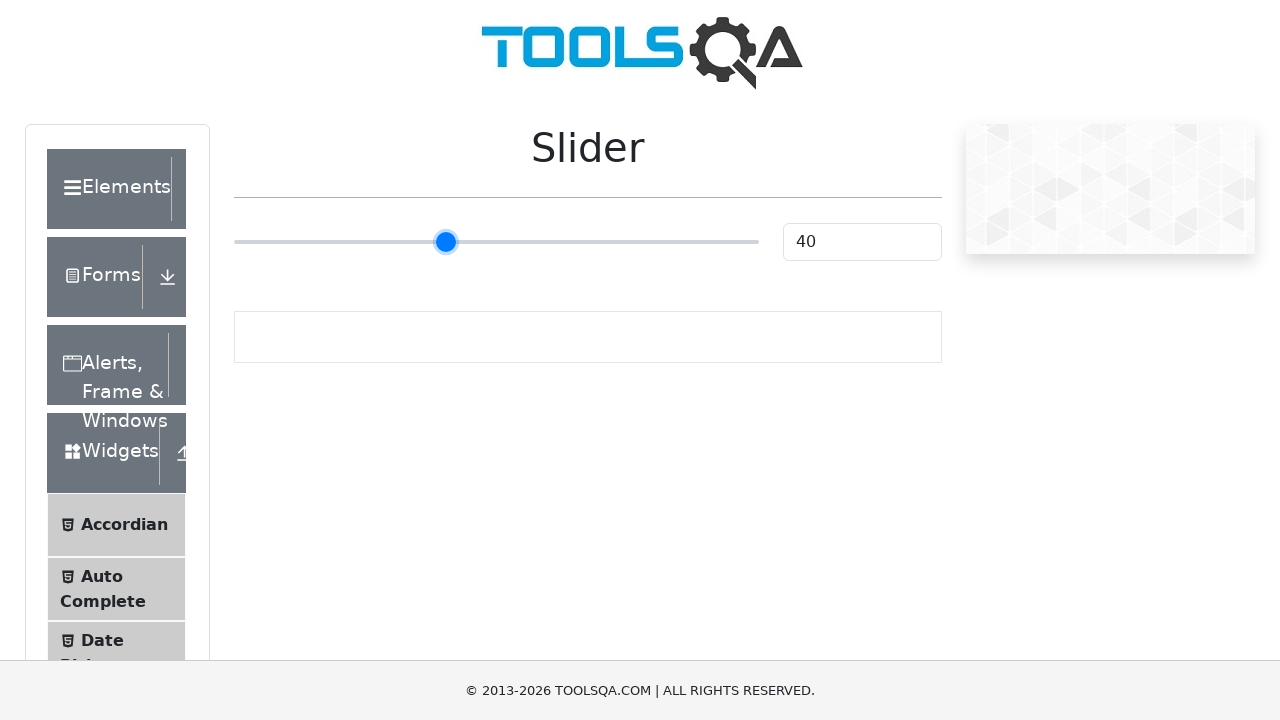

Pressed ArrowRight key to move slider right (iteration 16/50) on .range-slider
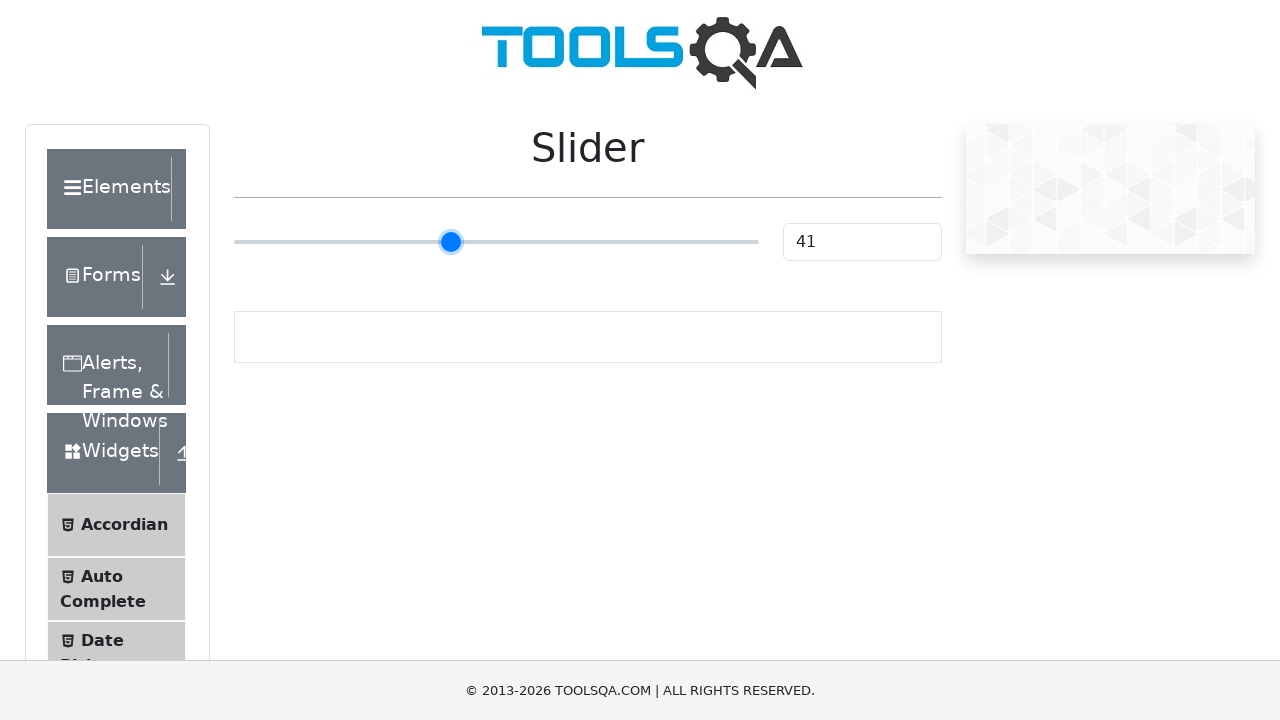

Pressed ArrowRight key to move slider right (iteration 17/50) on .range-slider
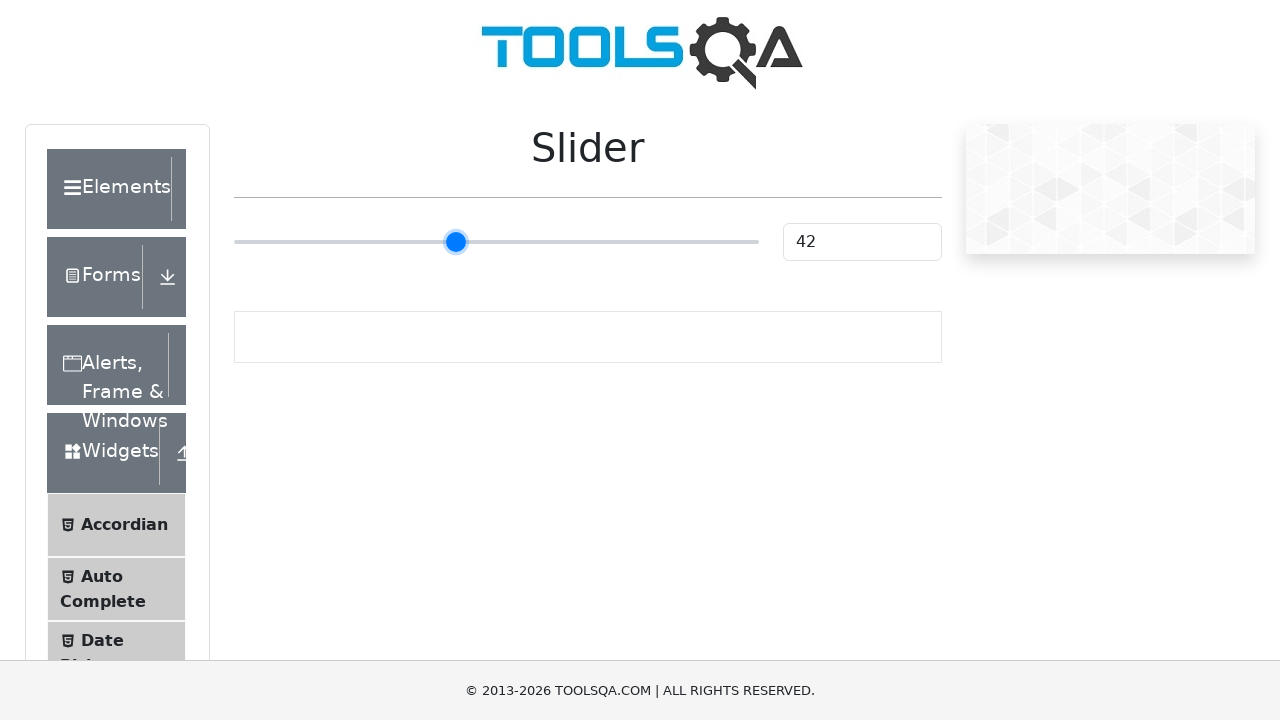

Pressed ArrowRight key to move slider right (iteration 18/50) on .range-slider
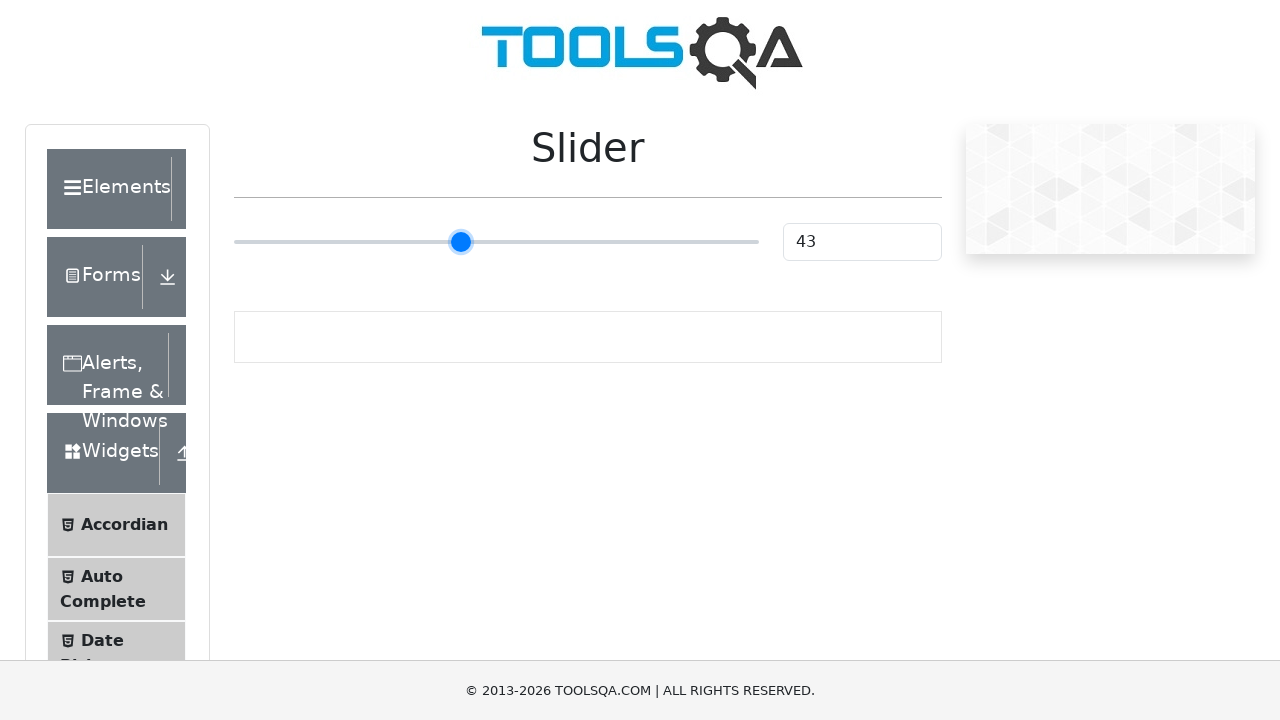

Pressed ArrowRight key to move slider right (iteration 19/50) on .range-slider
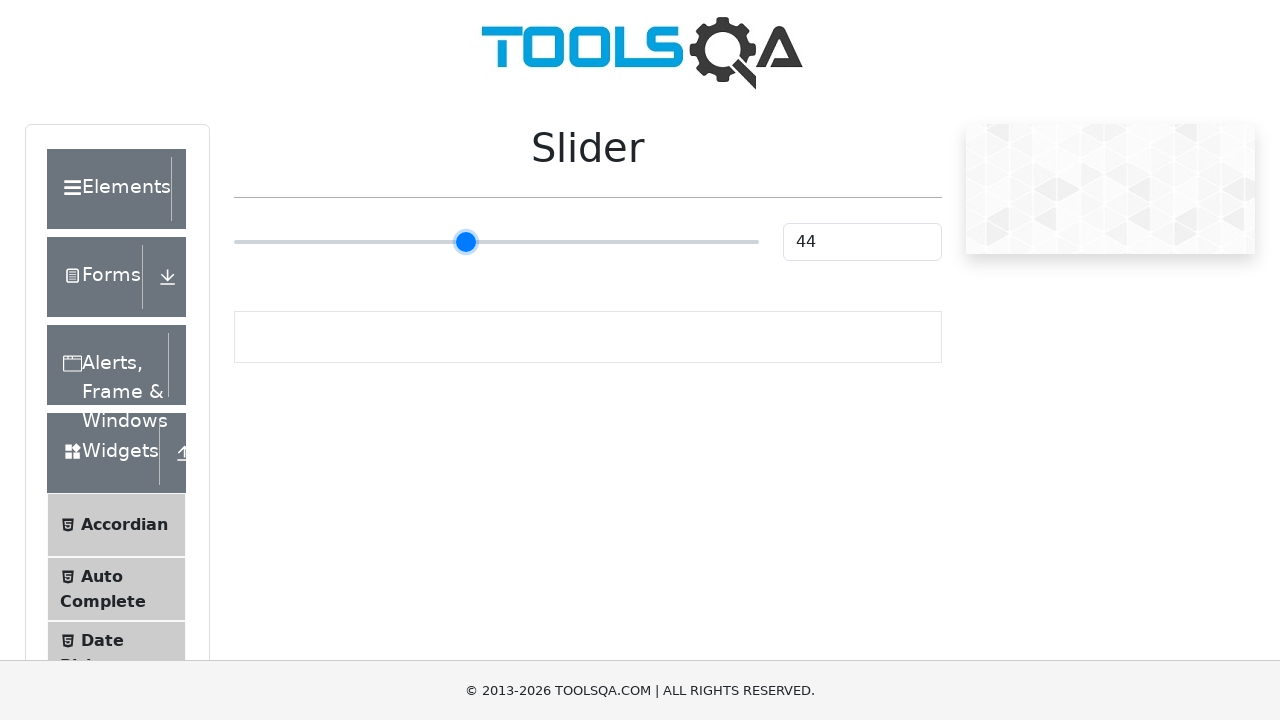

Pressed ArrowRight key to move slider right (iteration 20/50) on .range-slider
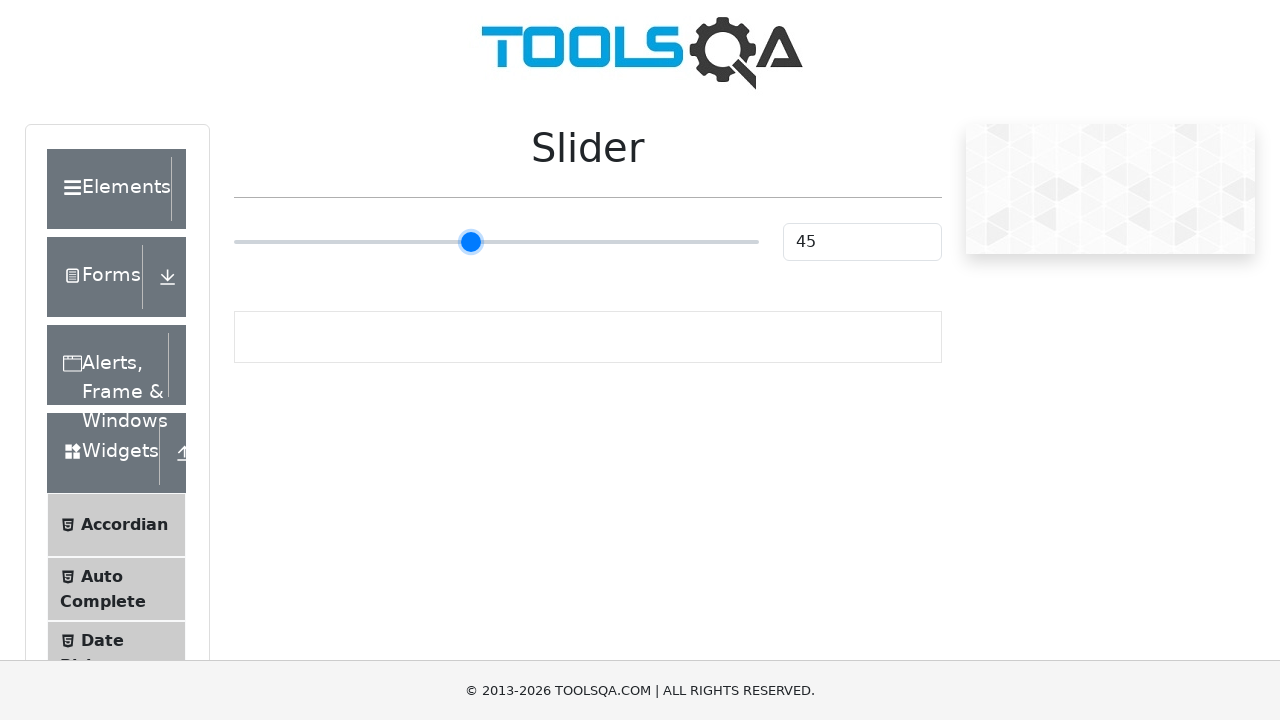

Pressed ArrowRight key to move slider right (iteration 21/50) on .range-slider
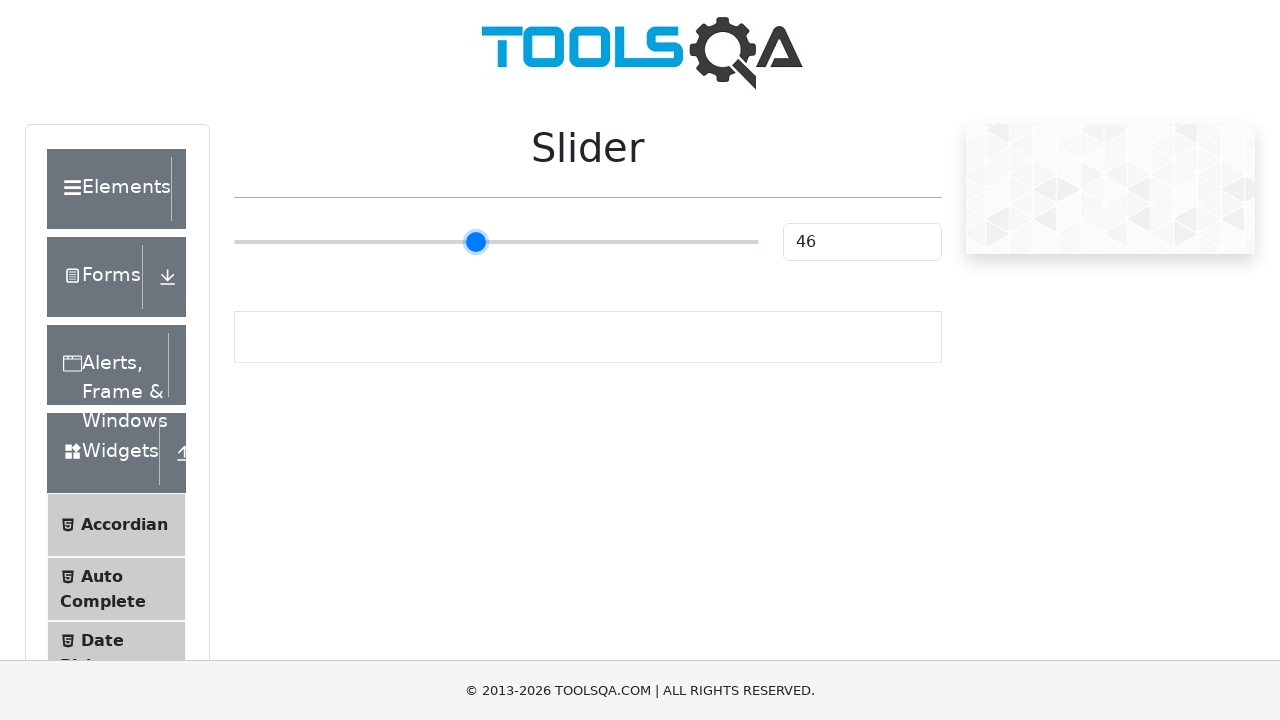

Pressed ArrowRight key to move slider right (iteration 22/50) on .range-slider
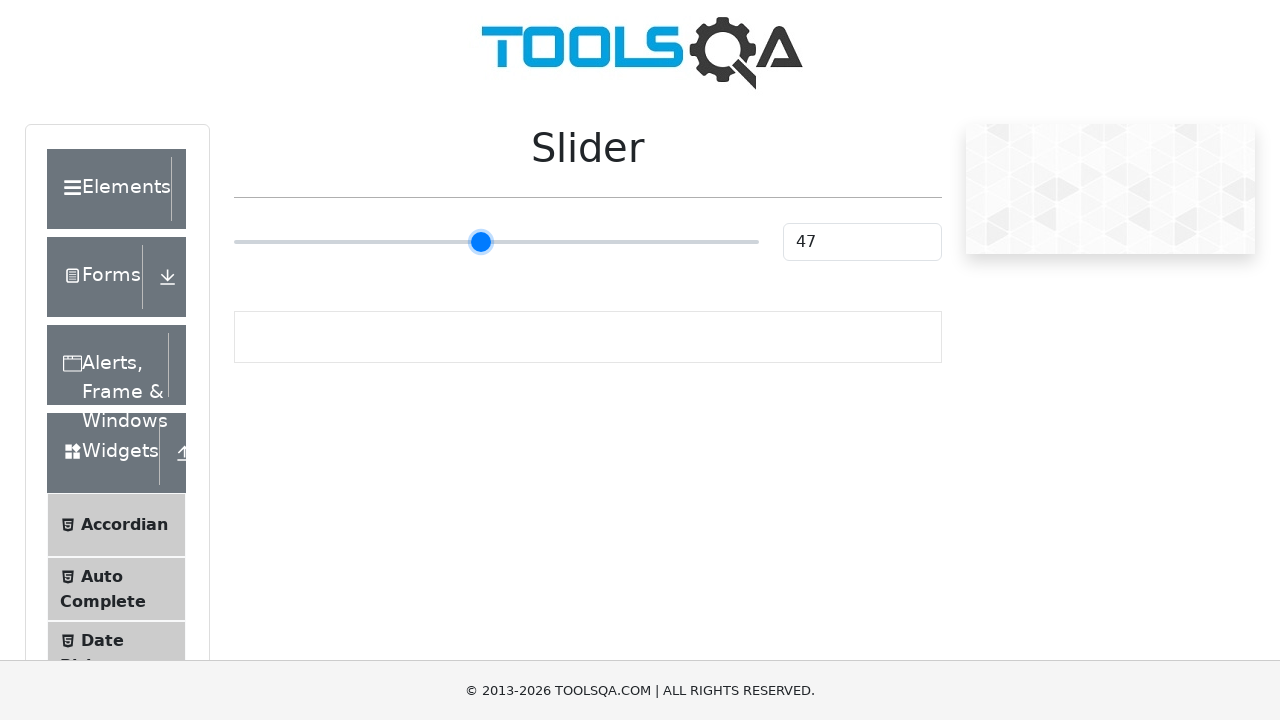

Pressed ArrowRight key to move slider right (iteration 23/50) on .range-slider
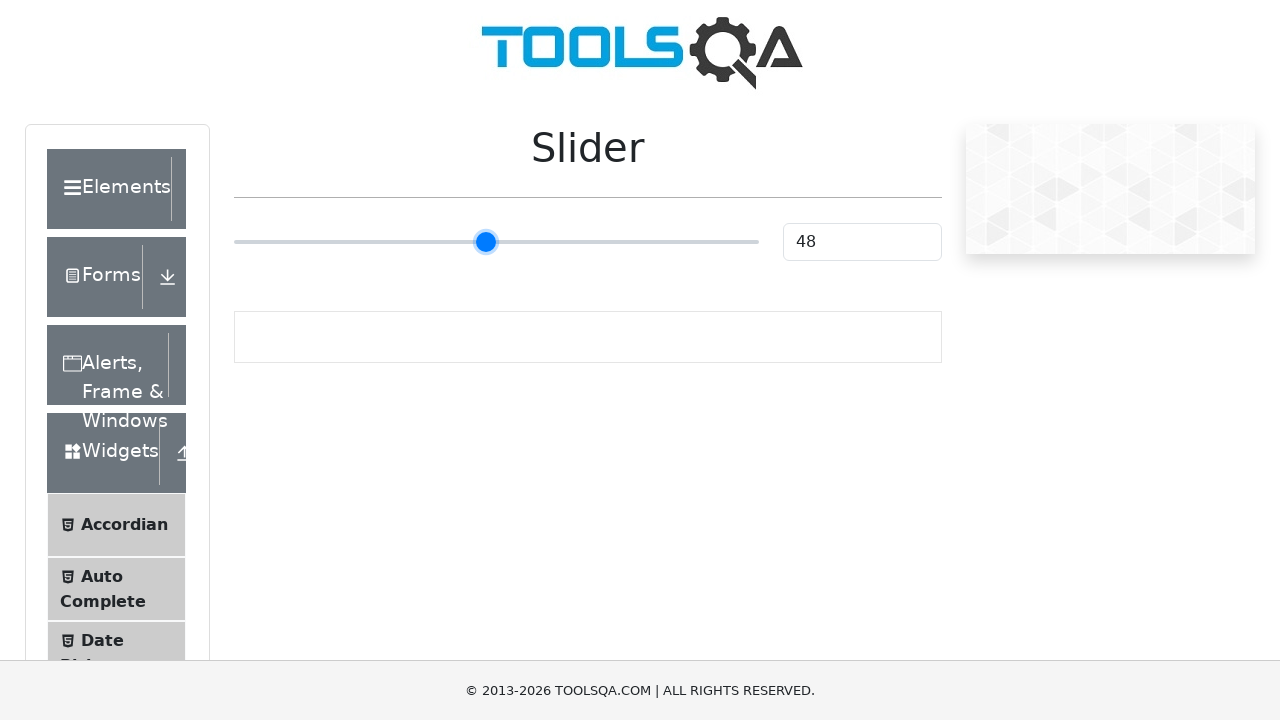

Pressed ArrowRight key to move slider right (iteration 24/50) on .range-slider
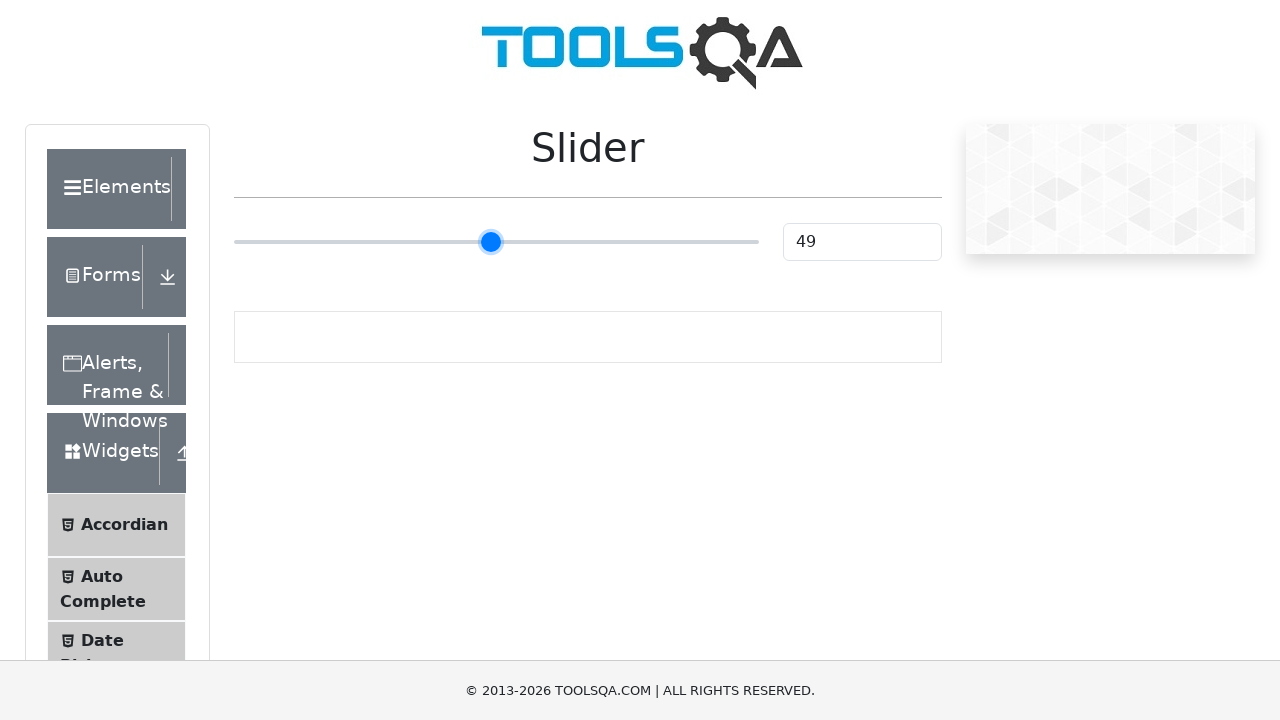

Pressed ArrowRight key to move slider right (iteration 25/50) on .range-slider
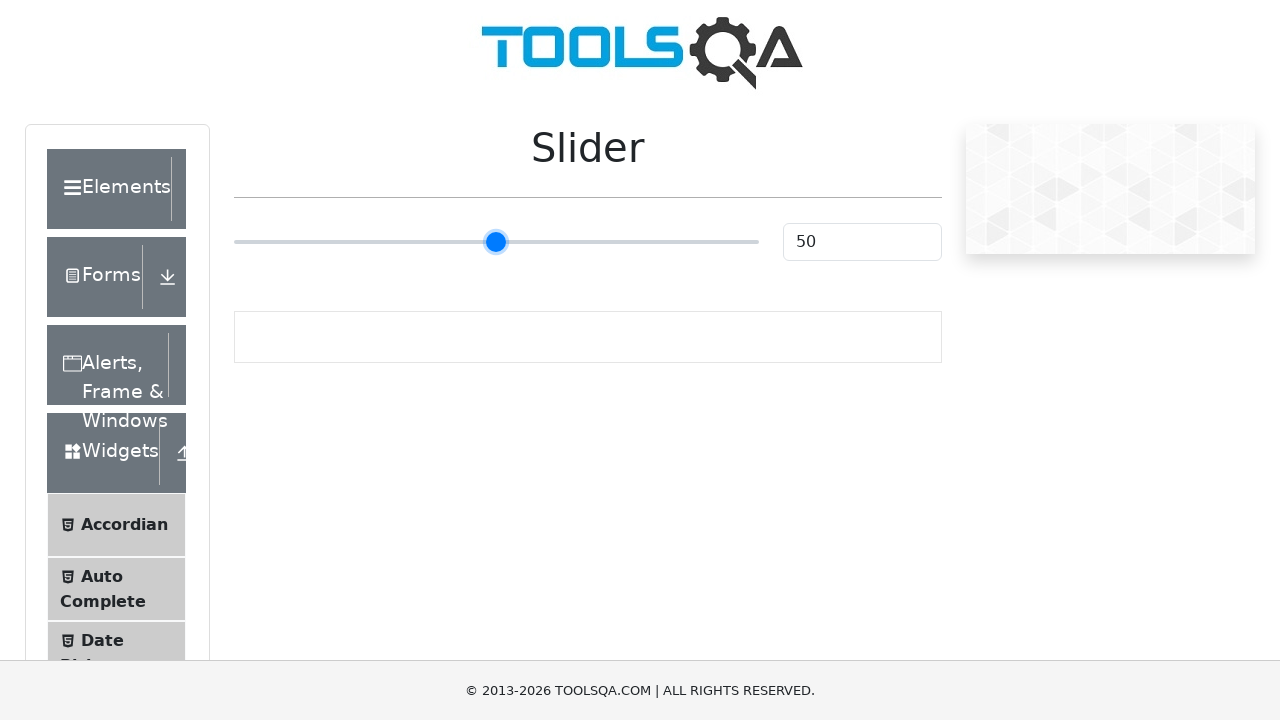

Pressed ArrowRight key to move slider right (iteration 26/50) on .range-slider
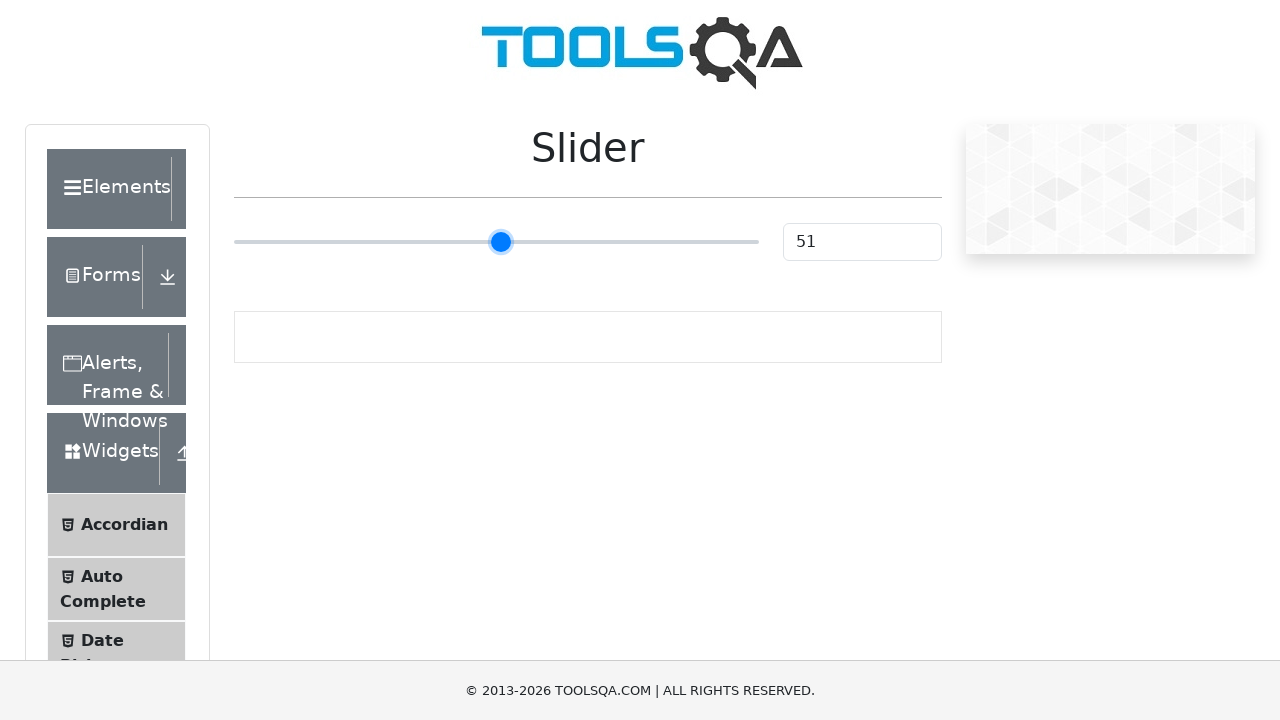

Pressed ArrowRight key to move slider right (iteration 27/50) on .range-slider
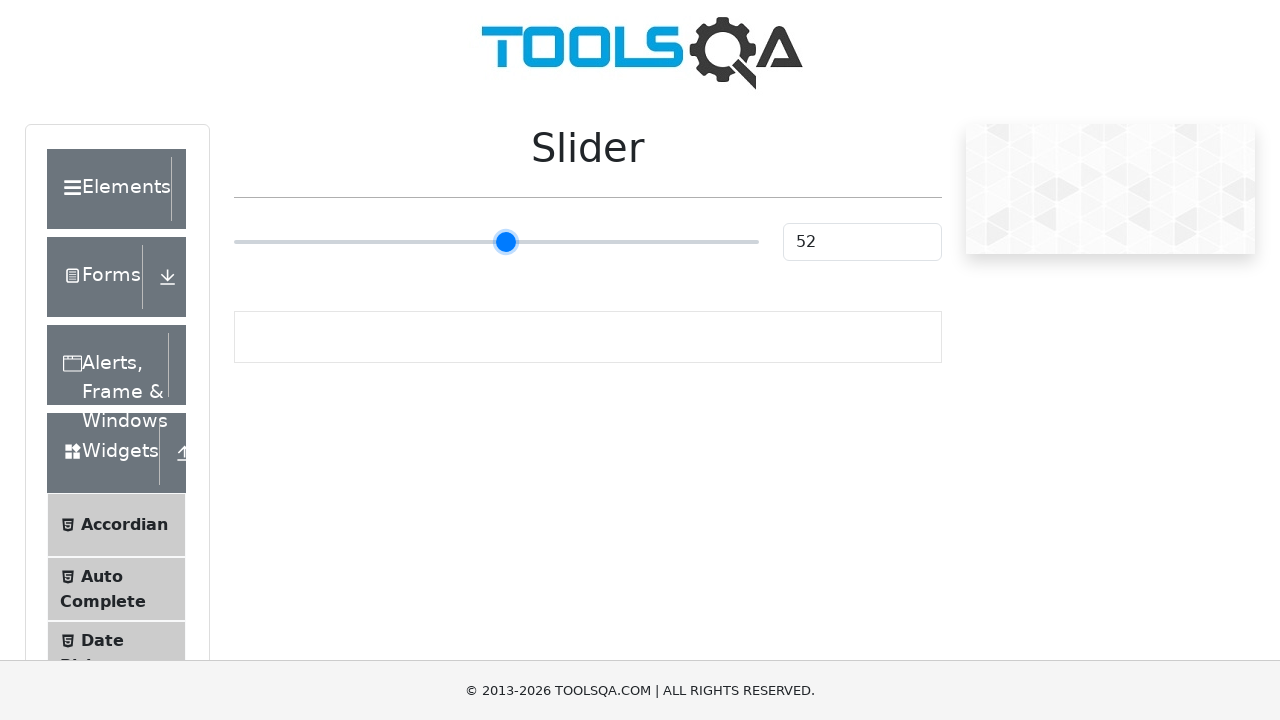

Pressed ArrowRight key to move slider right (iteration 28/50) on .range-slider
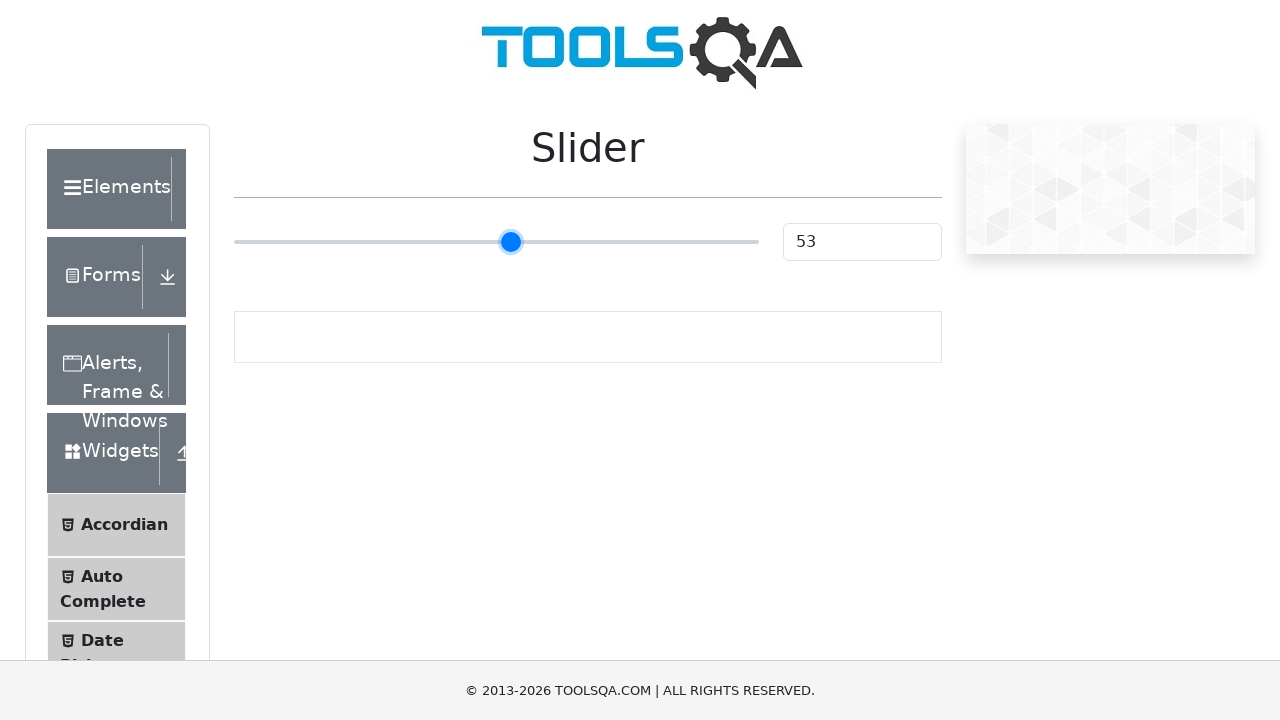

Pressed ArrowRight key to move slider right (iteration 29/50) on .range-slider
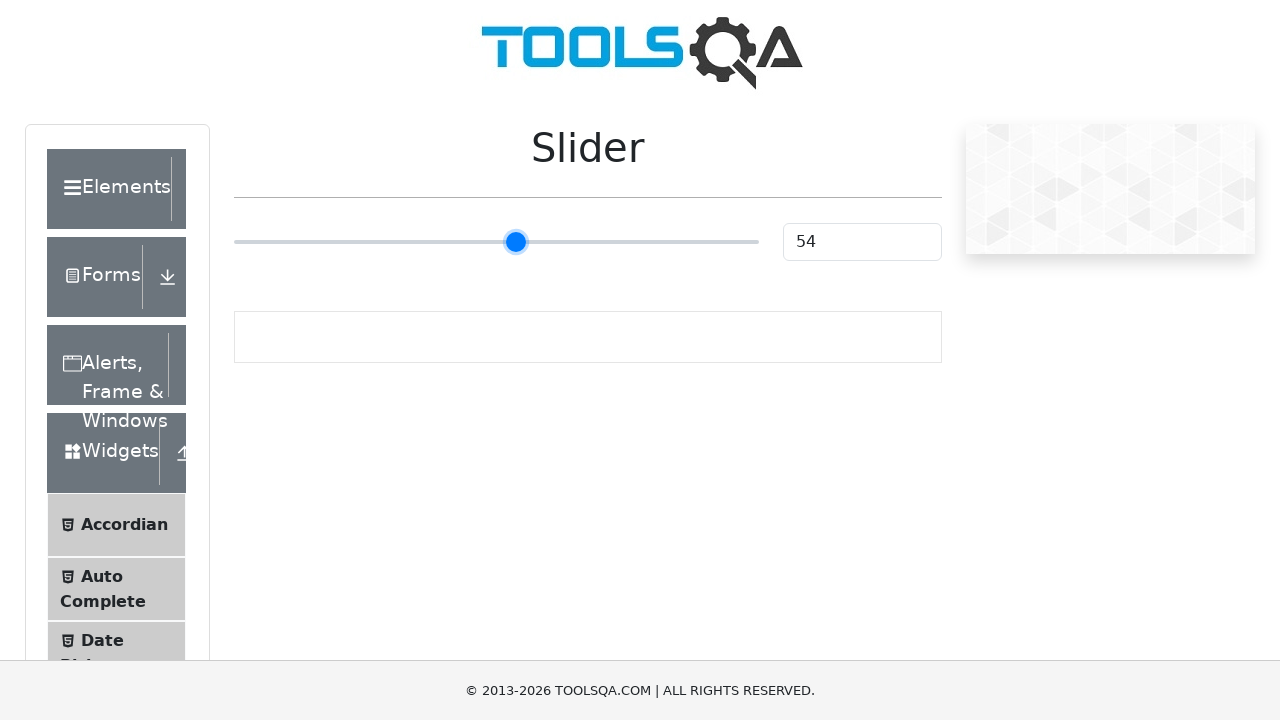

Pressed ArrowRight key to move slider right (iteration 30/50) on .range-slider
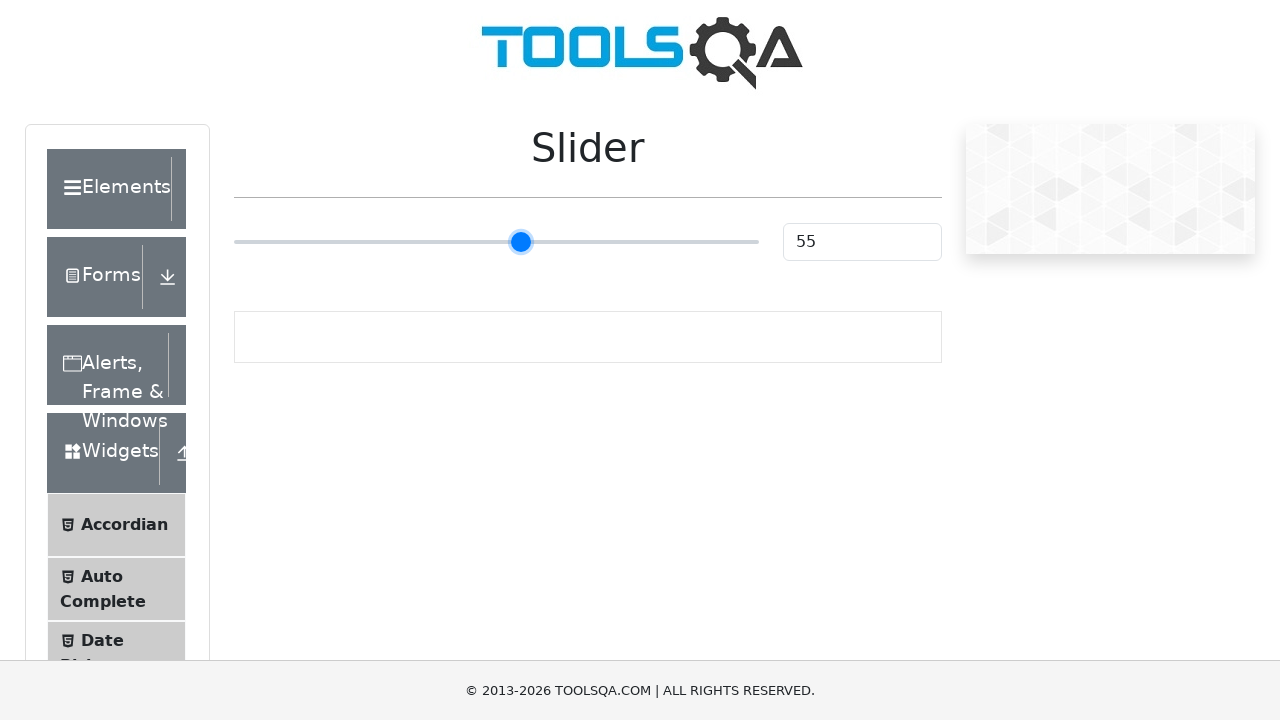

Pressed ArrowRight key to move slider right (iteration 31/50) on .range-slider
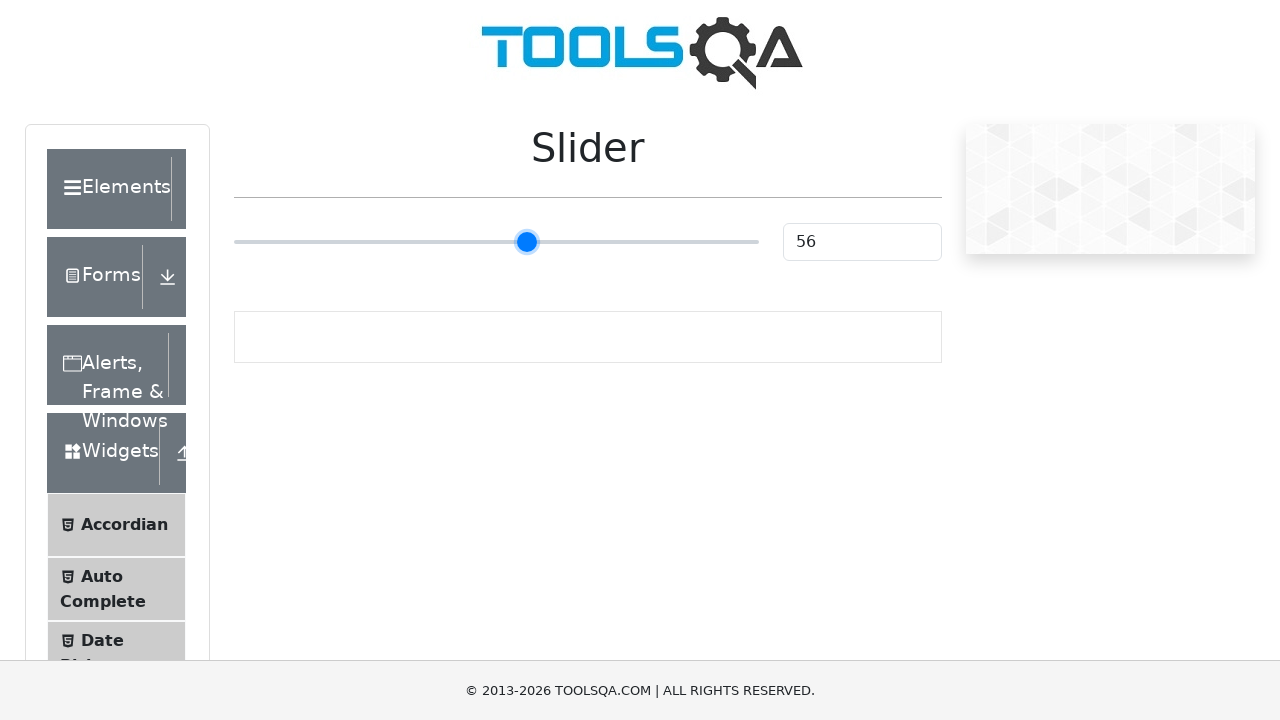

Pressed ArrowRight key to move slider right (iteration 32/50) on .range-slider
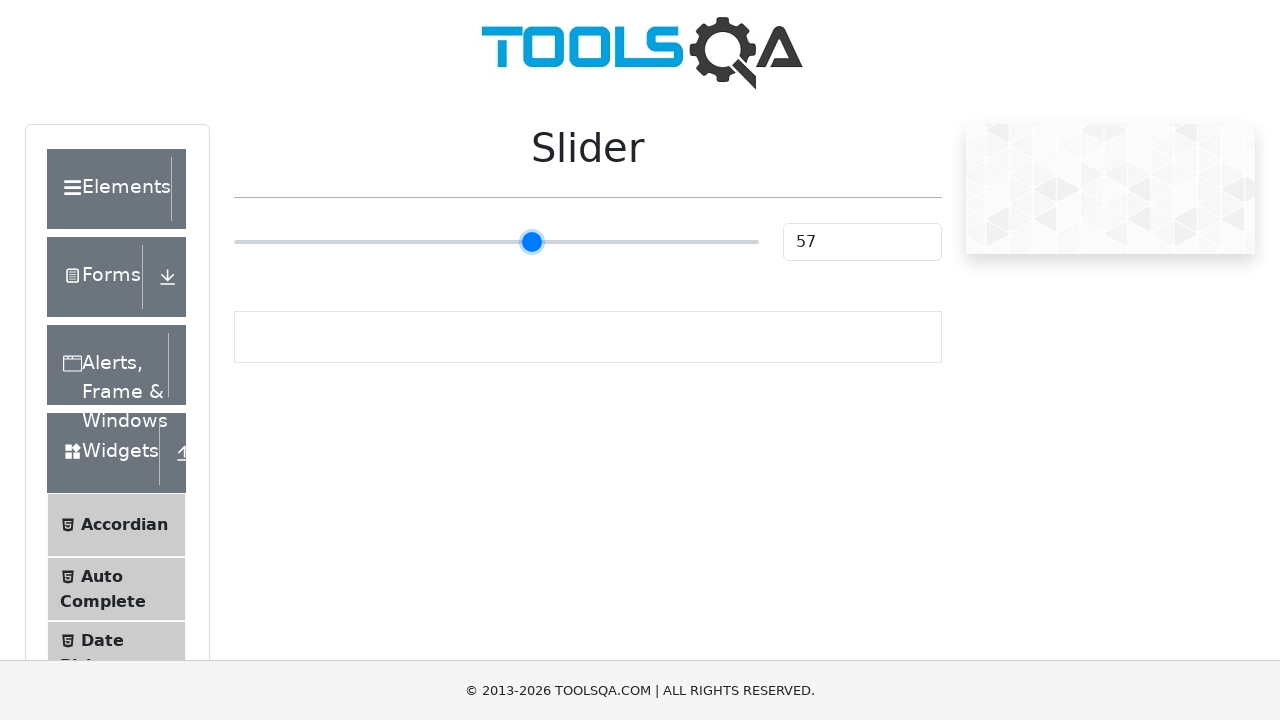

Pressed ArrowRight key to move slider right (iteration 33/50) on .range-slider
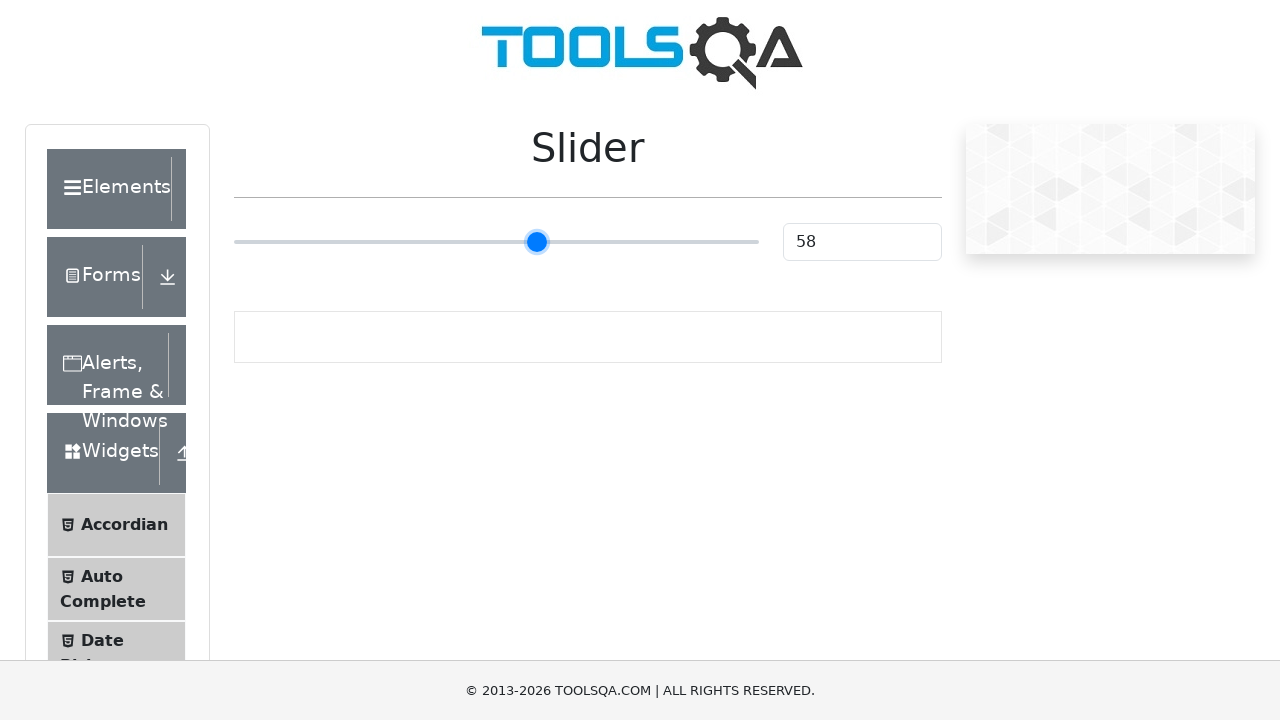

Pressed ArrowRight key to move slider right (iteration 34/50) on .range-slider
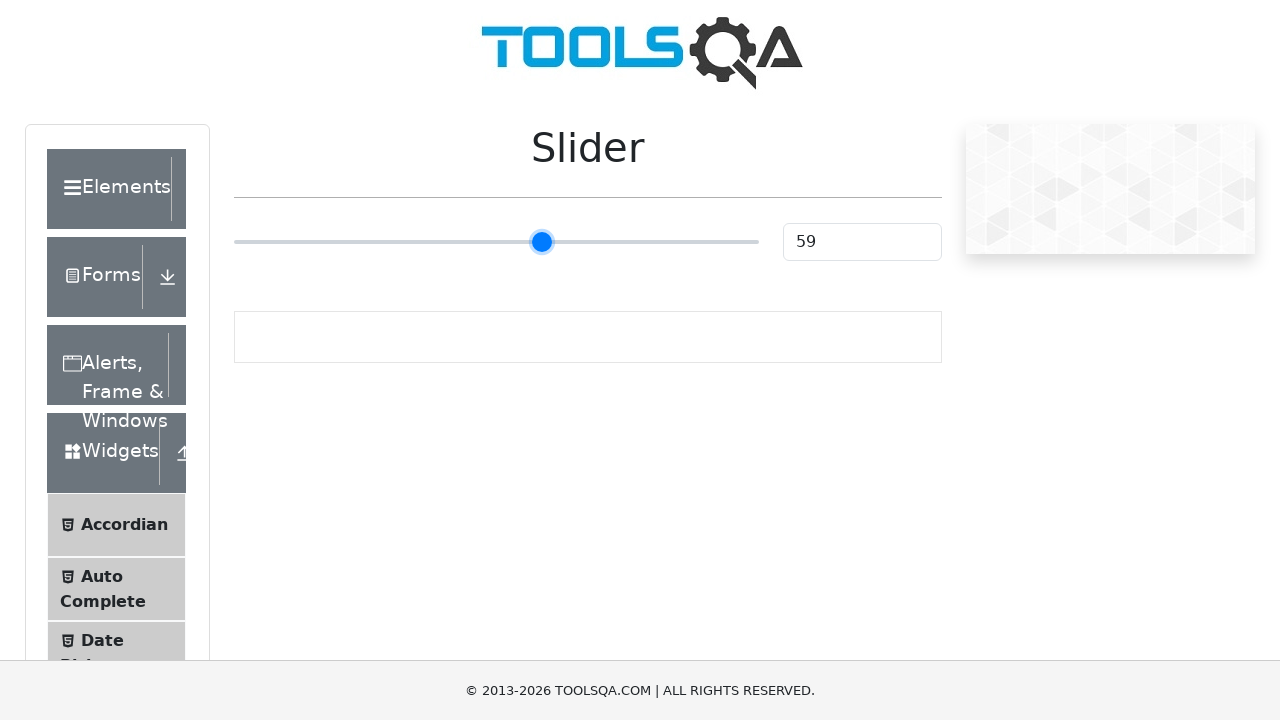

Pressed ArrowRight key to move slider right (iteration 35/50) on .range-slider
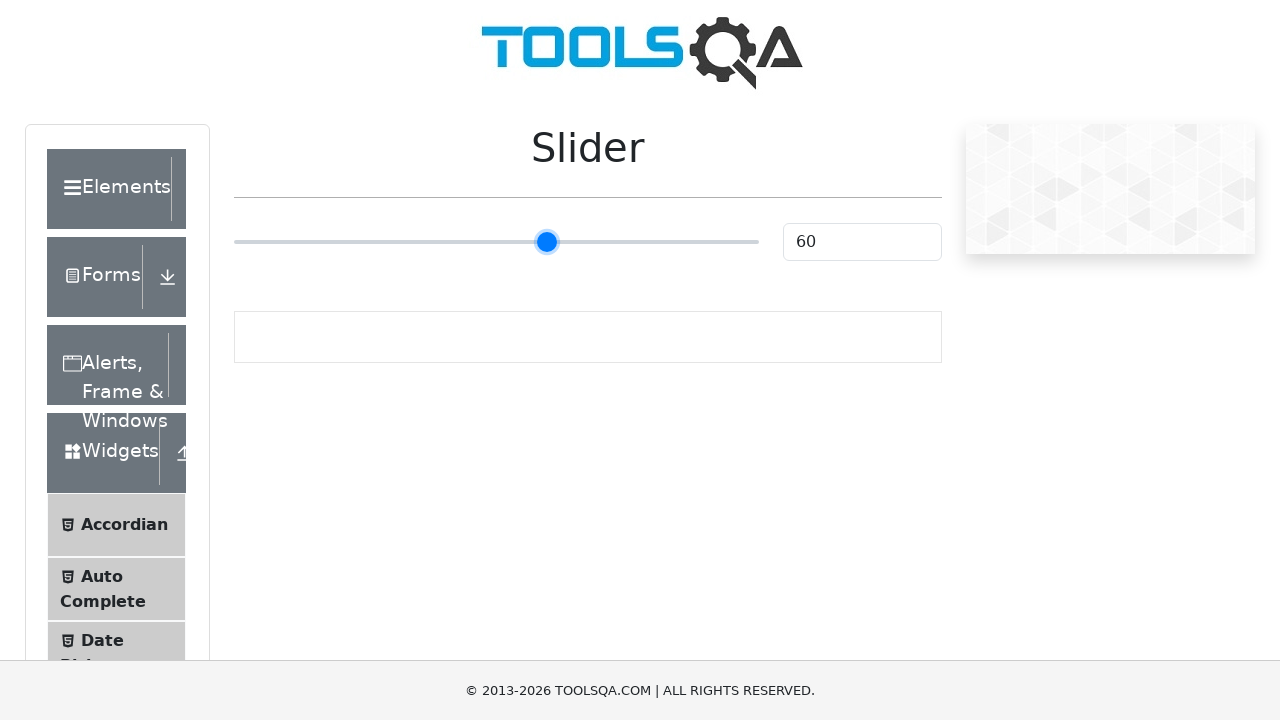

Pressed ArrowRight key to move slider right (iteration 36/50) on .range-slider
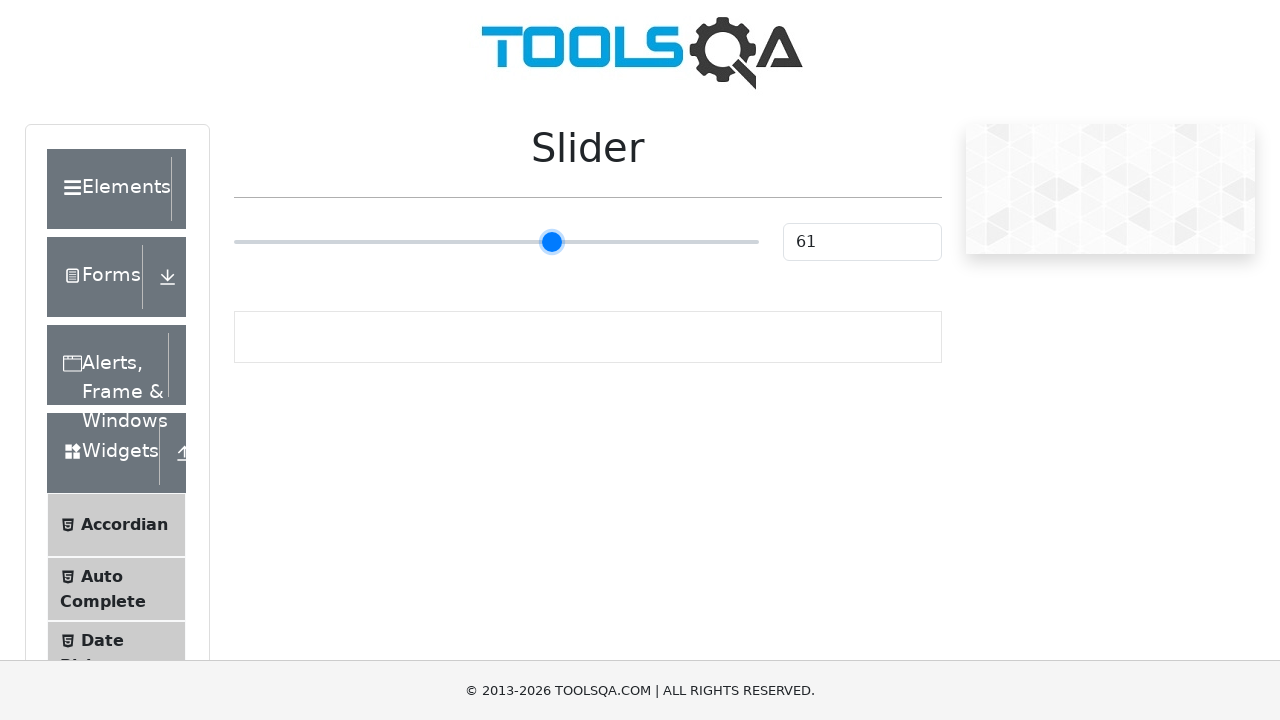

Pressed ArrowRight key to move slider right (iteration 37/50) on .range-slider
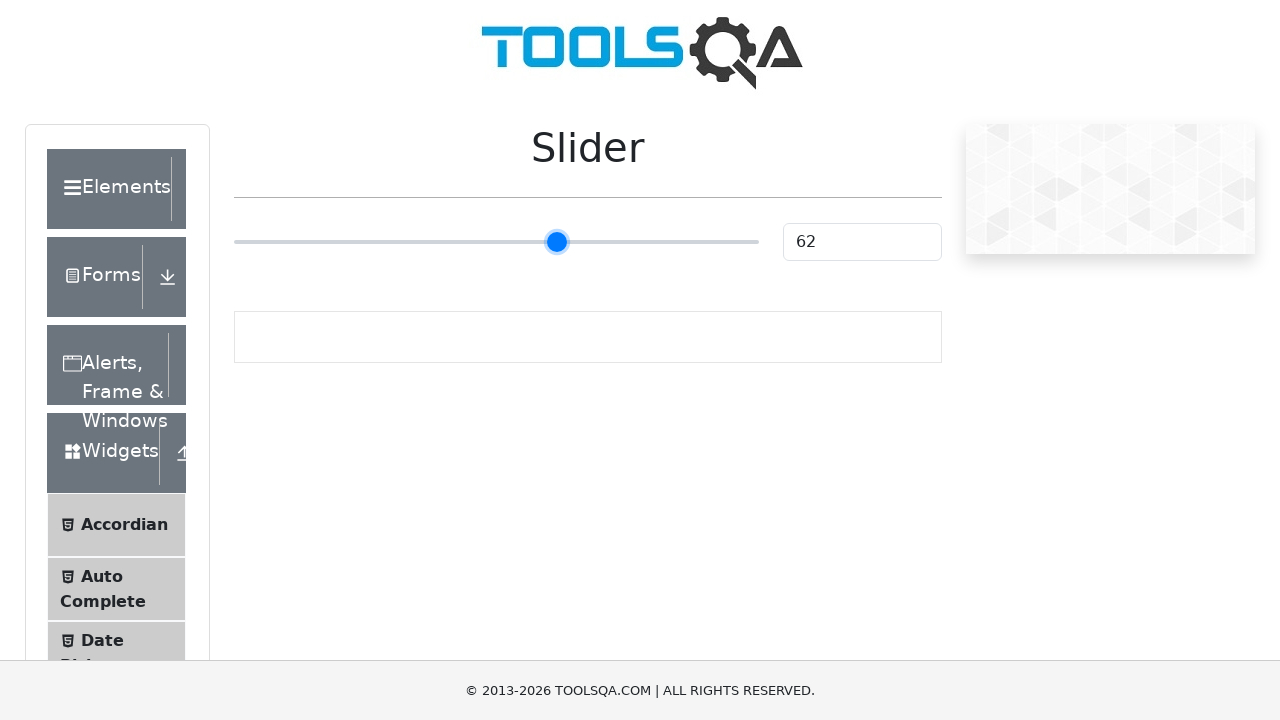

Pressed ArrowRight key to move slider right (iteration 38/50) on .range-slider
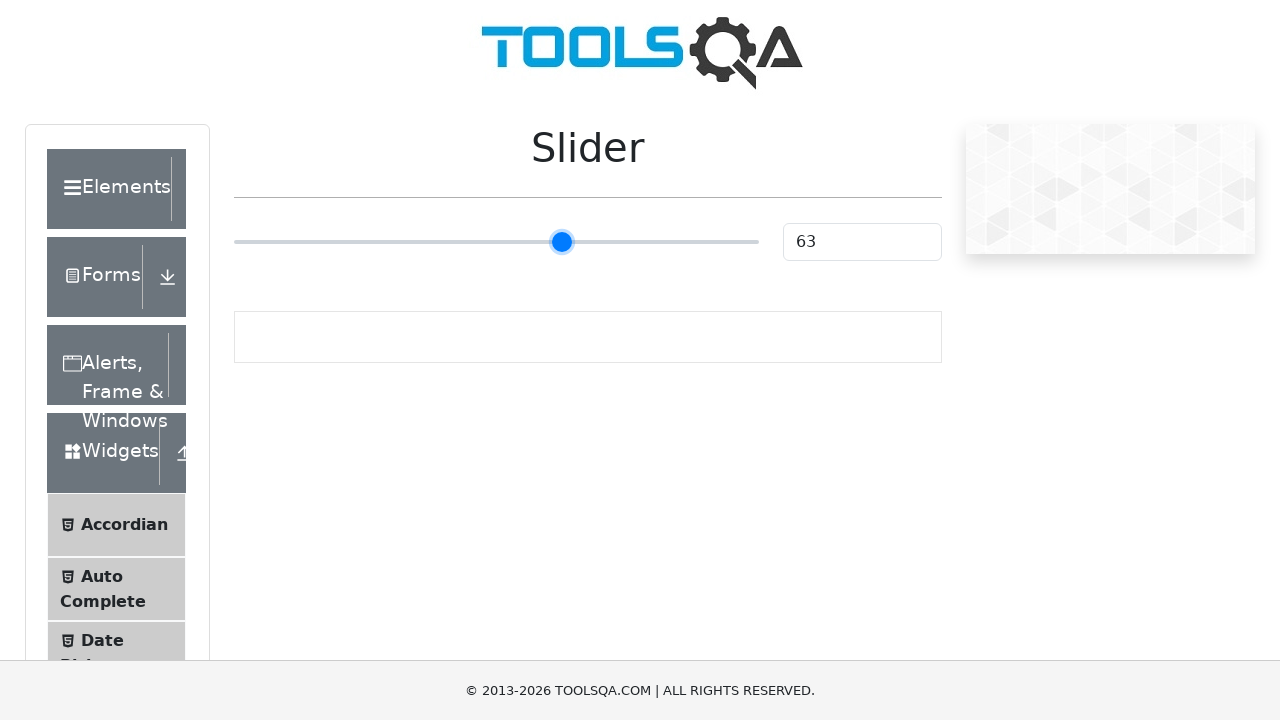

Pressed ArrowRight key to move slider right (iteration 39/50) on .range-slider
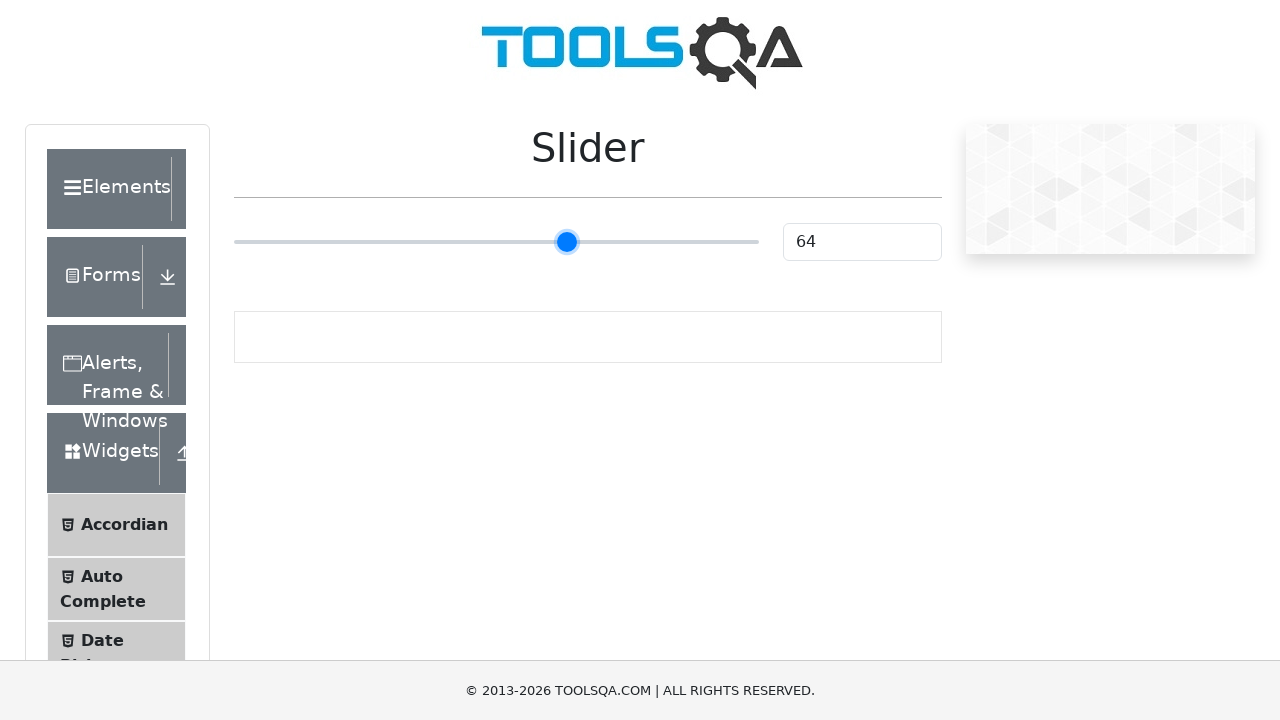

Pressed ArrowRight key to move slider right (iteration 40/50) on .range-slider
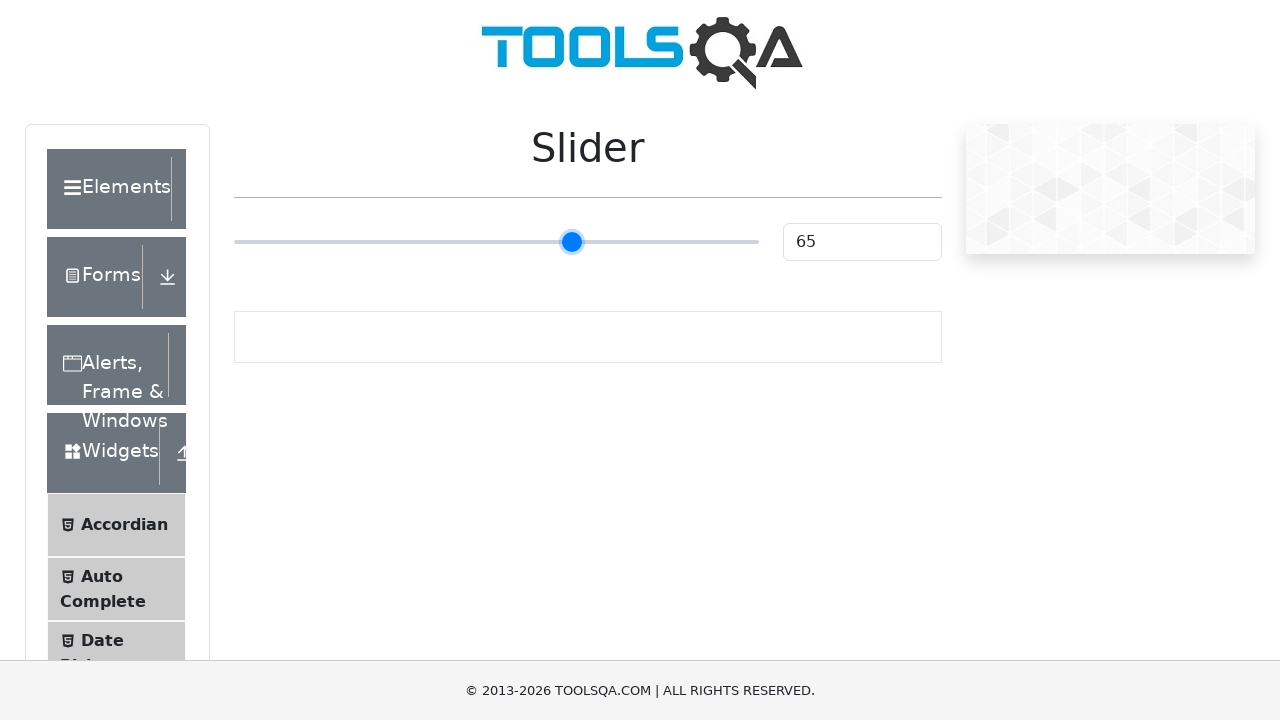

Pressed ArrowRight key to move slider right (iteration 41/50) on .range-slider
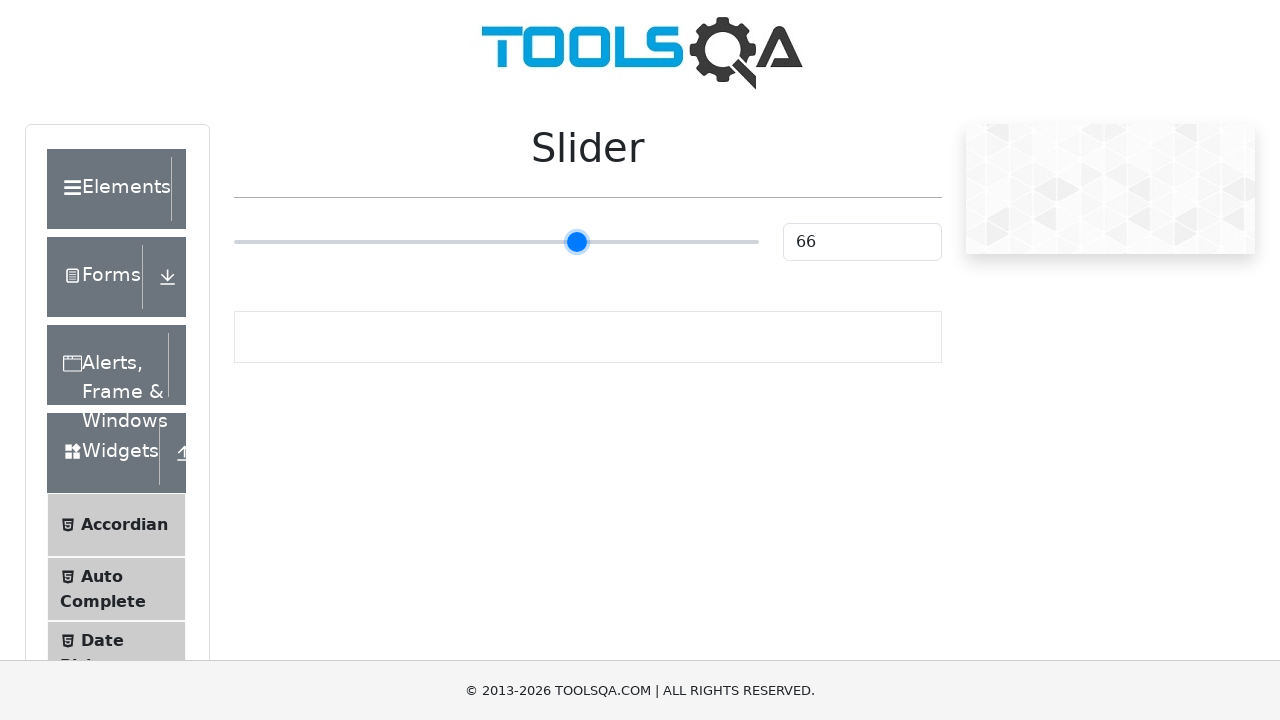

Pressed ArrowRight key to move slider right (iteration 42/50) on .range-slider
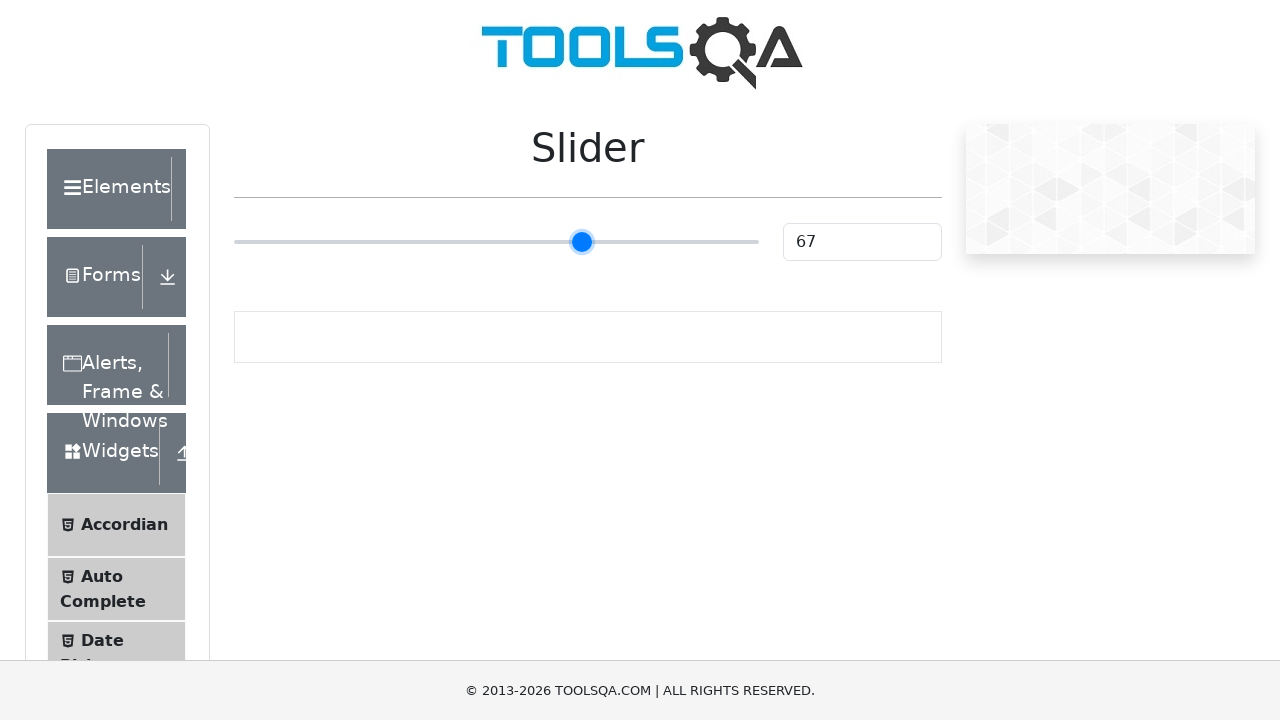

Pressed ArrowRight key to move slider right (iteration 43/50) on .range-slider
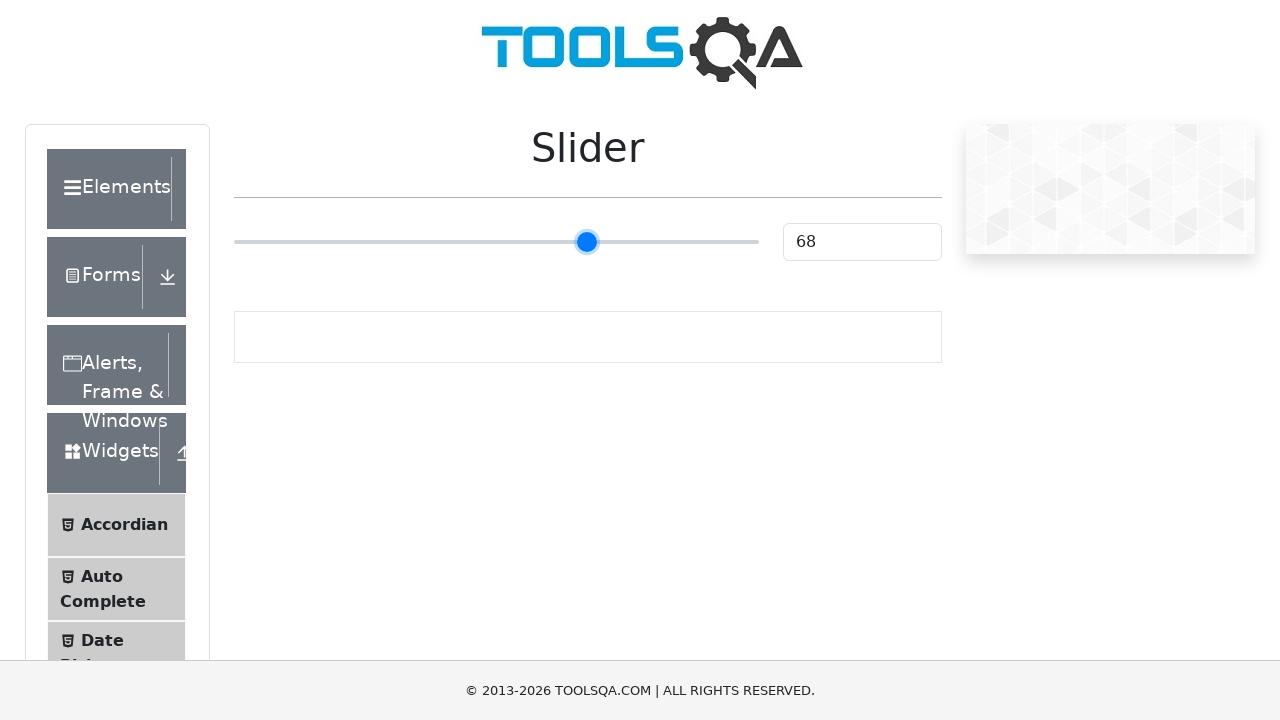

Pressed ArrowRight key to move slider right (iteration 44/50) on .range-slider
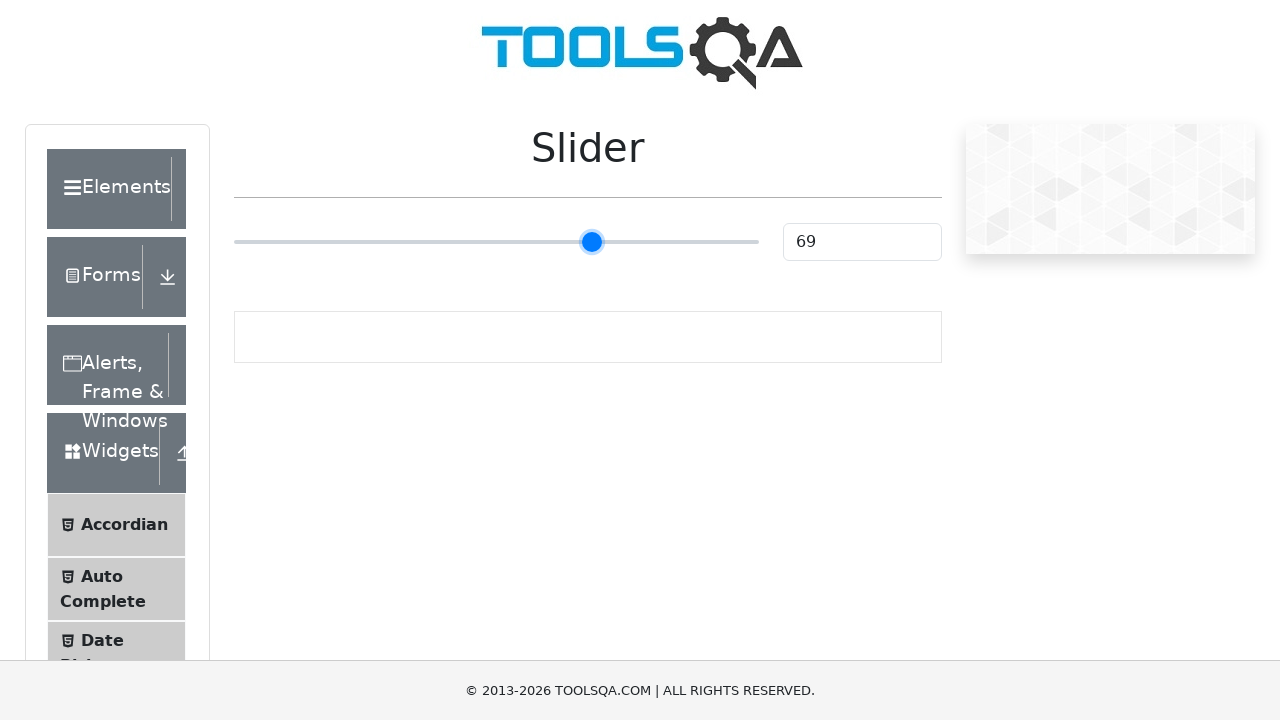

Pressed ArrowRight key to move slider right (iteration 45/50) on .range-slider
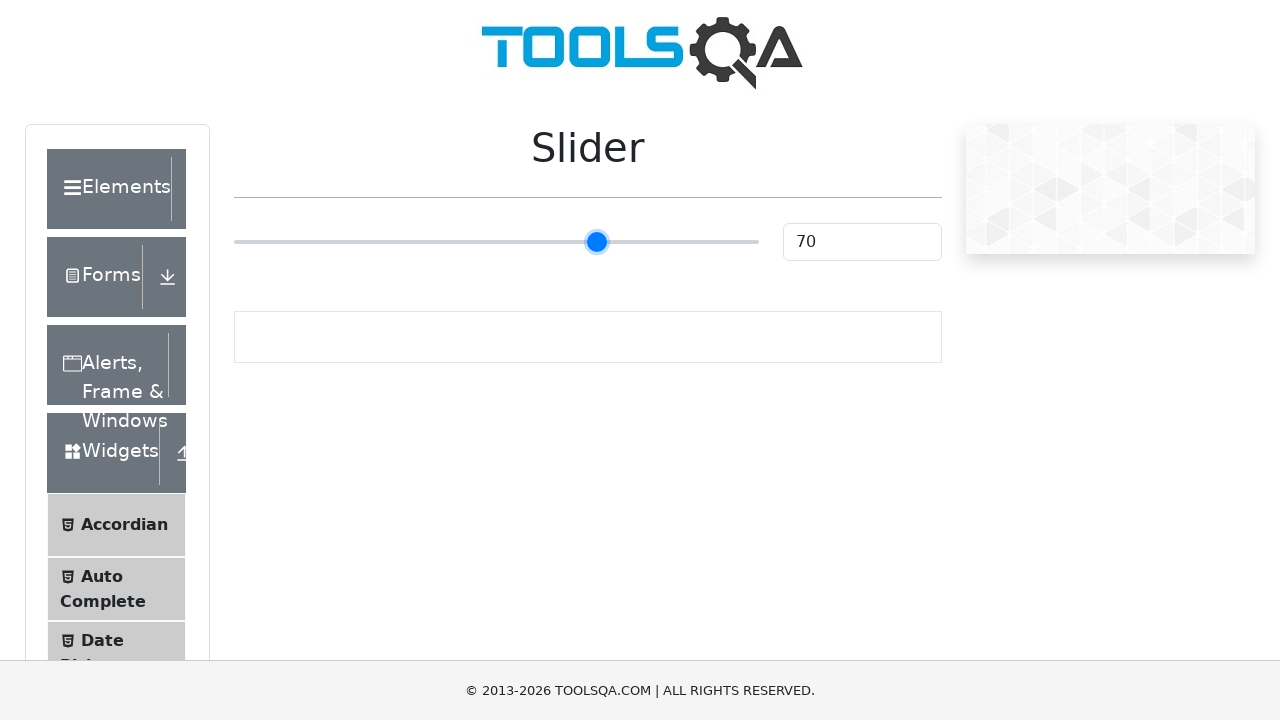

Pressed ArrowRight key to move slider right (iteration 46/50) on .range-slider
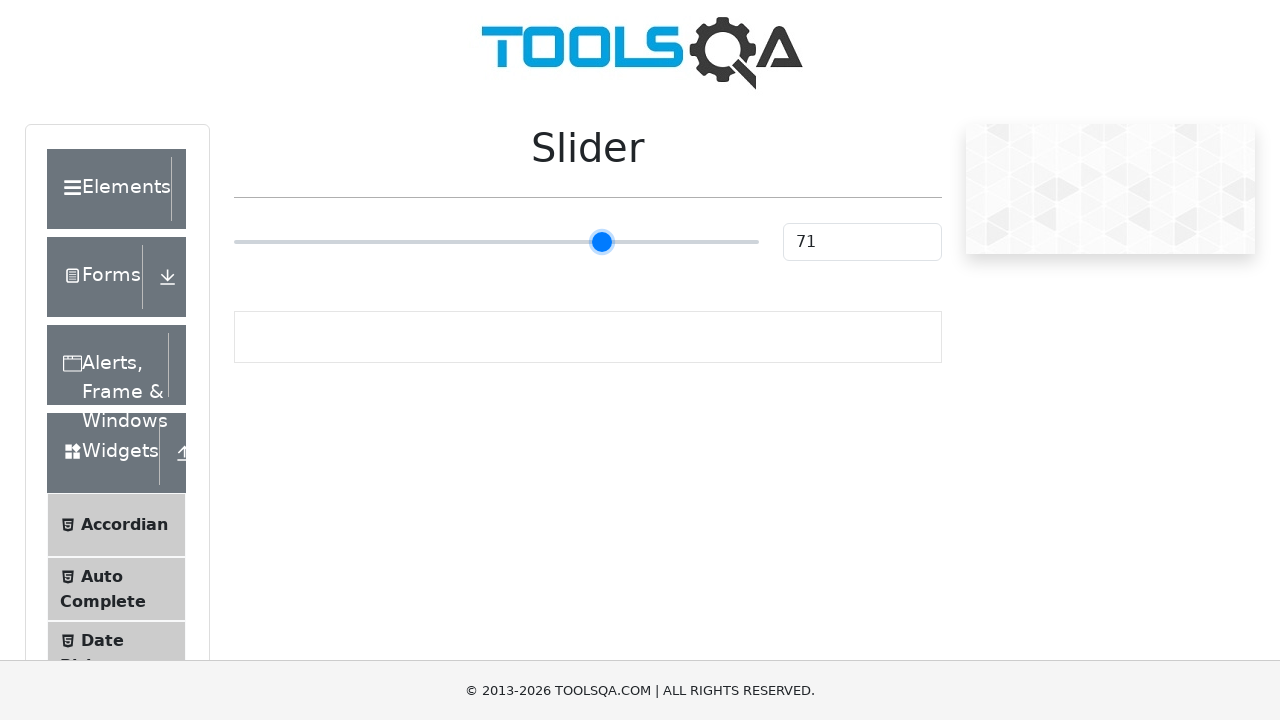

Pressed ArrowRight key to move slider right (iteration 47/50) on .range-slider
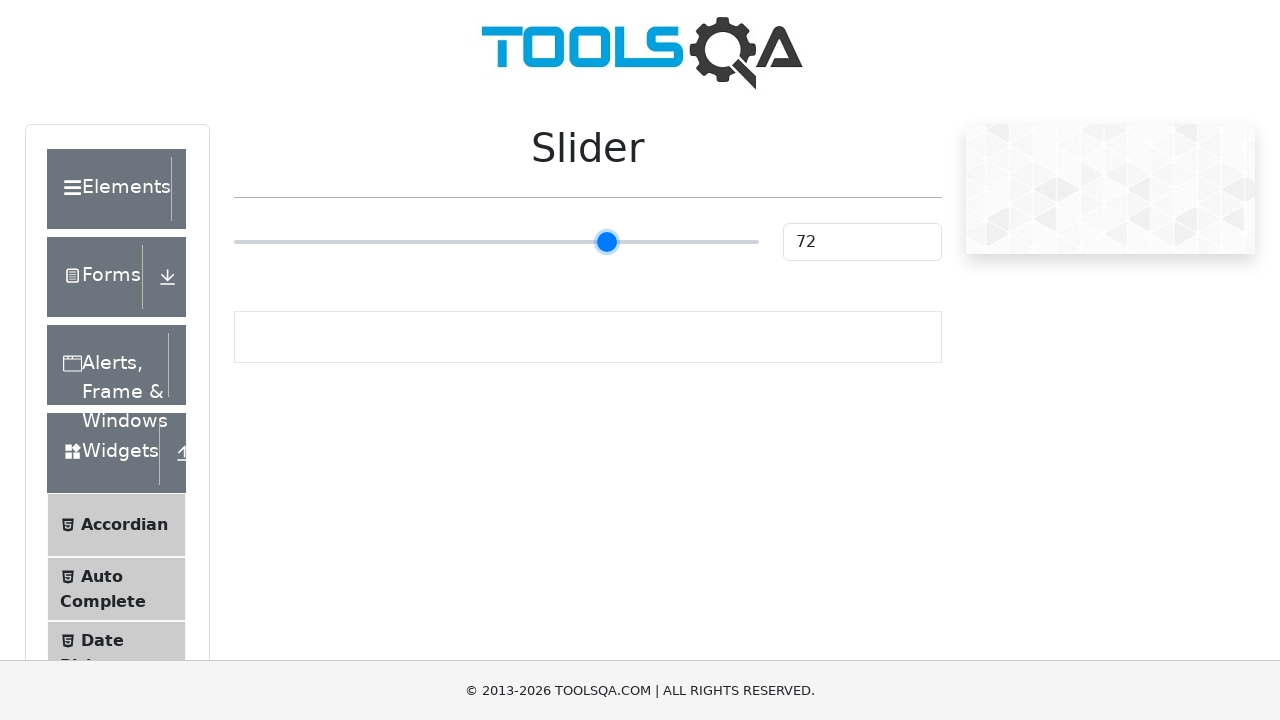

Pressed ArrowRight key to move slider right (iteration 48/50) on .range-slider
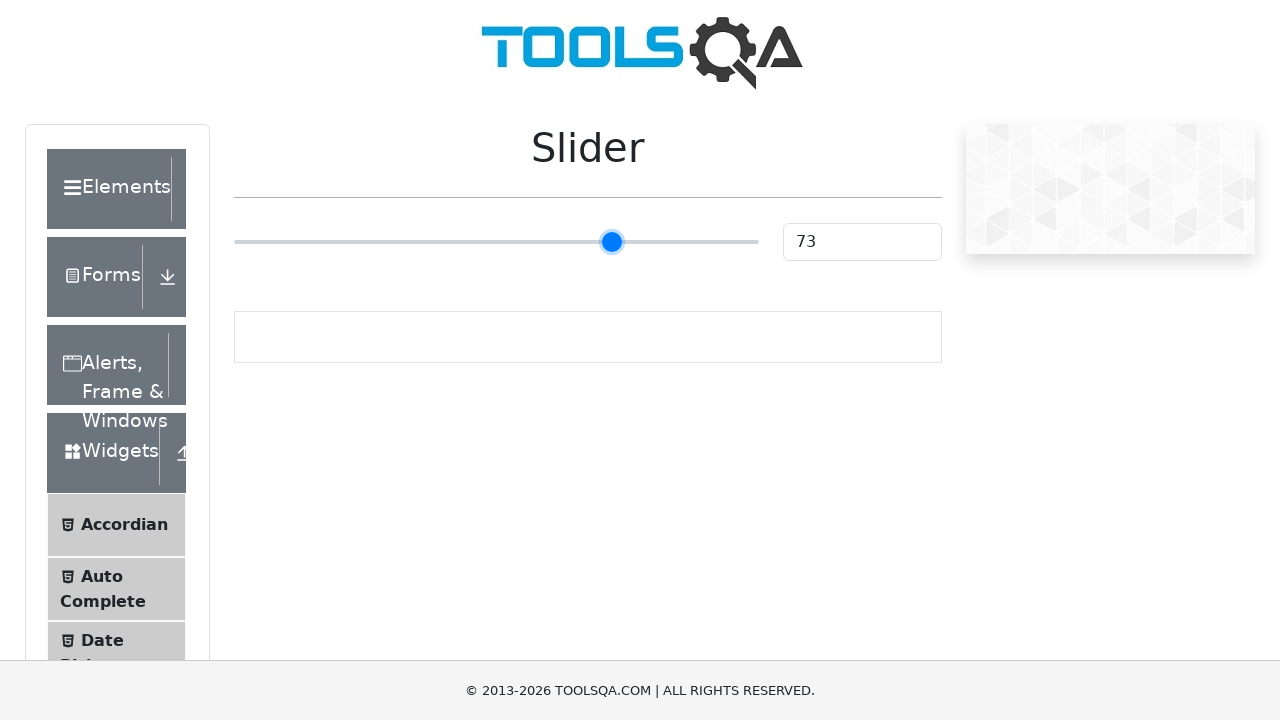

Pressed ArrowRight key to move slider right (iteration 49/50) on .range-slider
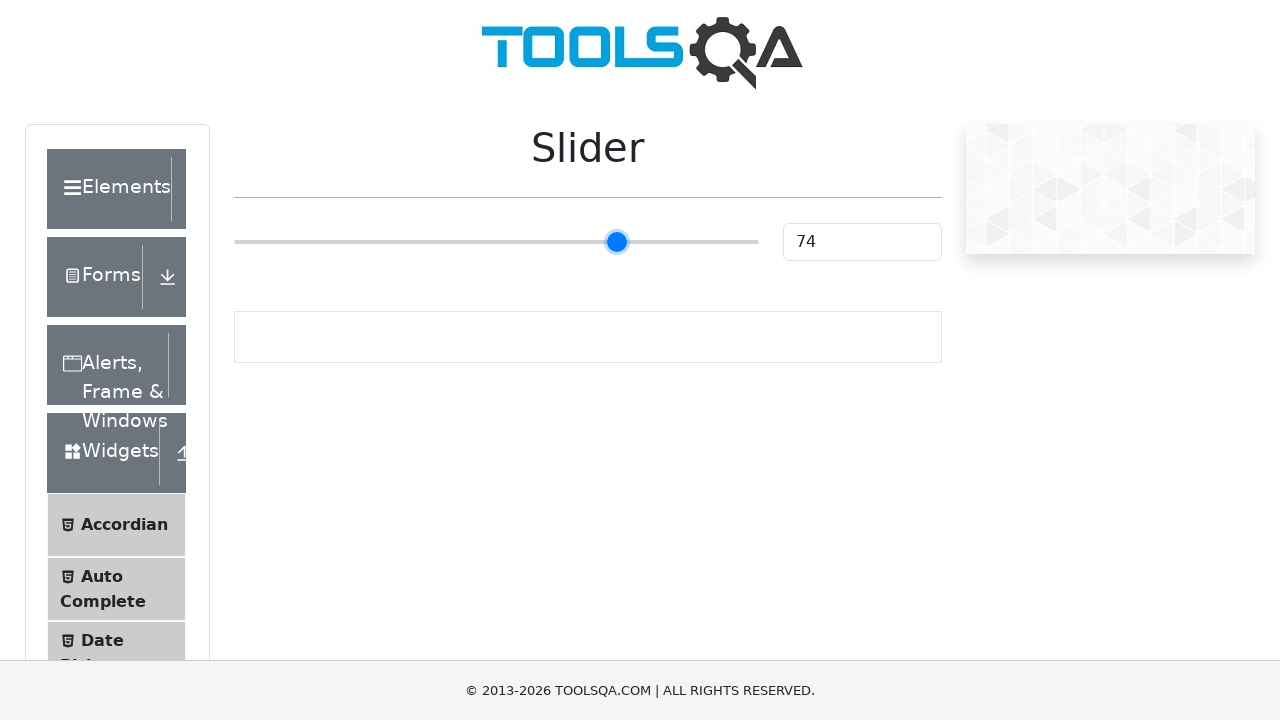

Pressed ArrowRight key to move slider right (iteration 50/50) on .range-slider
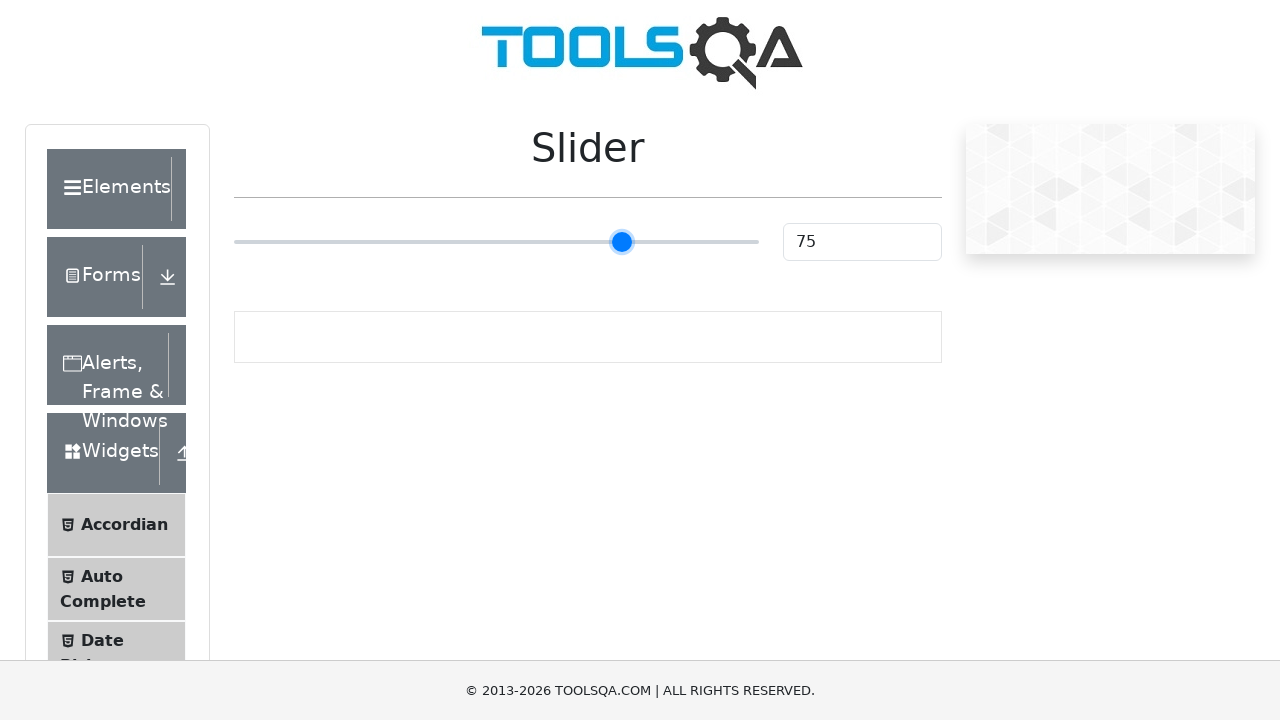

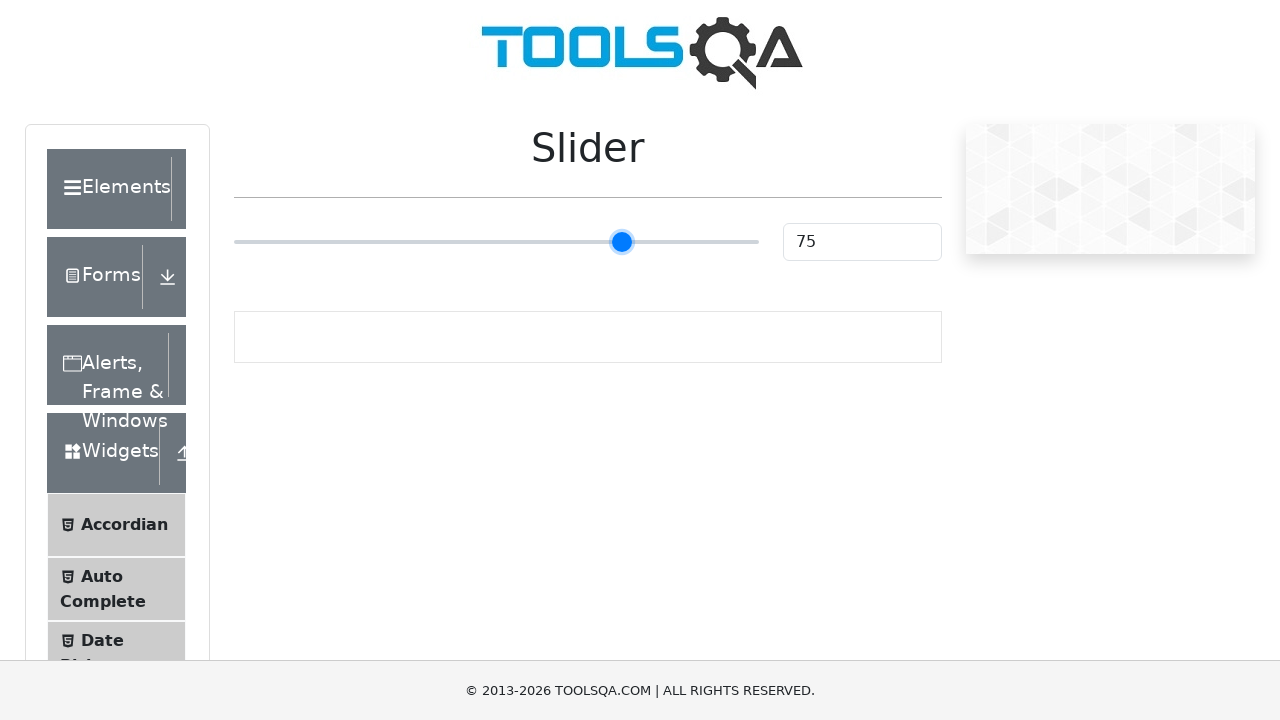